Navigates through a paginated university ranking table on Shanghai Ranking website, clicking through multiple pages using different pagination button positions depending on the current page number.

Starting URL: https://www.shanghairanking.cn/rankings/bcur/2024

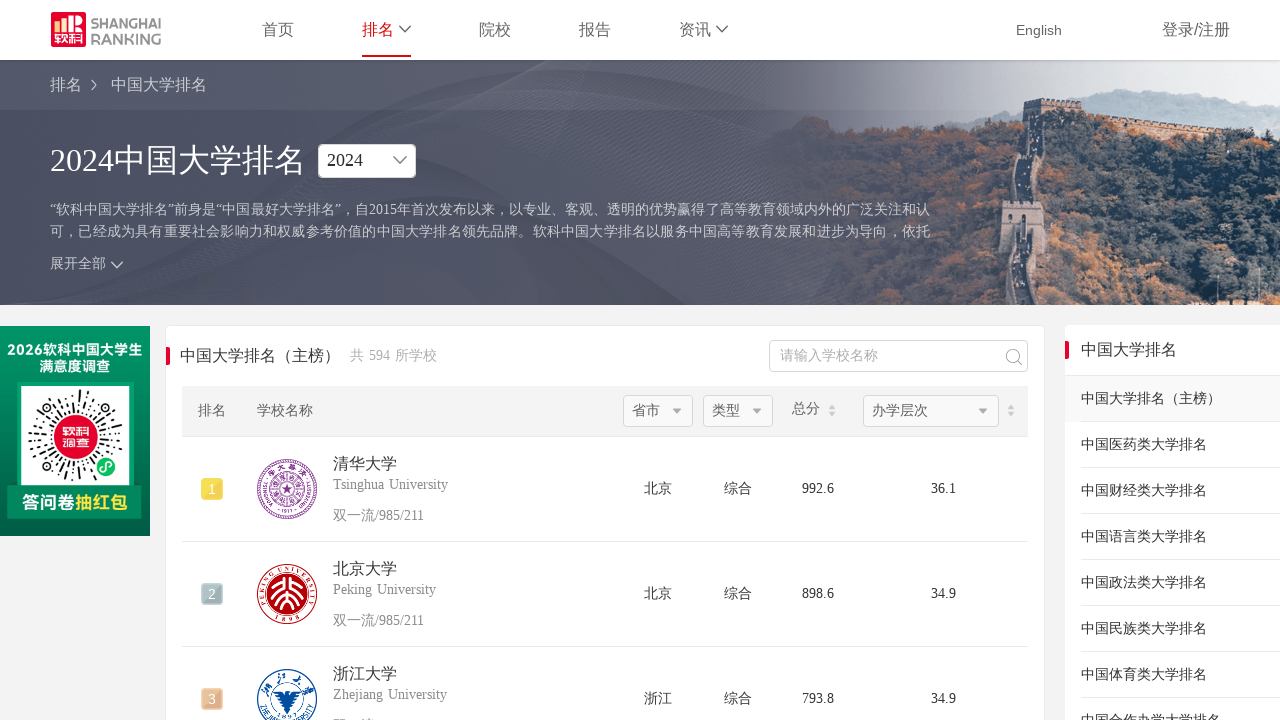

Ranking table loaded on Shanghai Ranking website
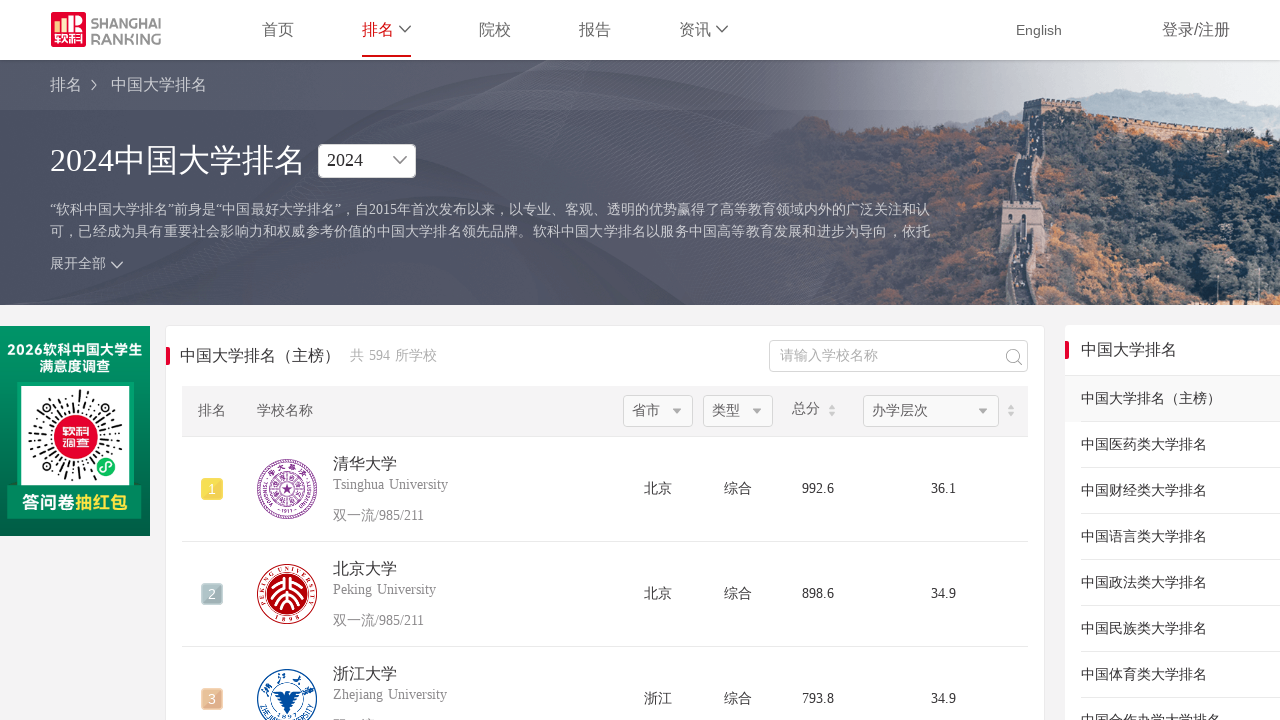

Table rows visible on page 1
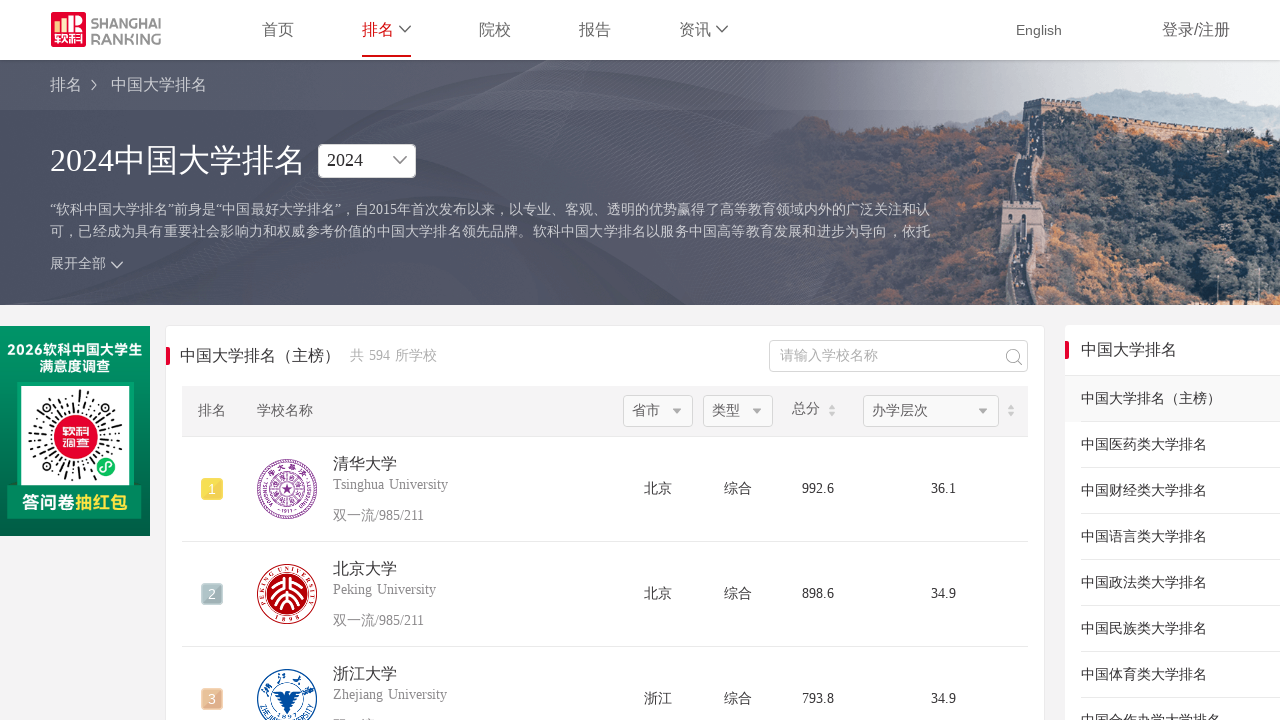

Waited for page 1 content to fully load
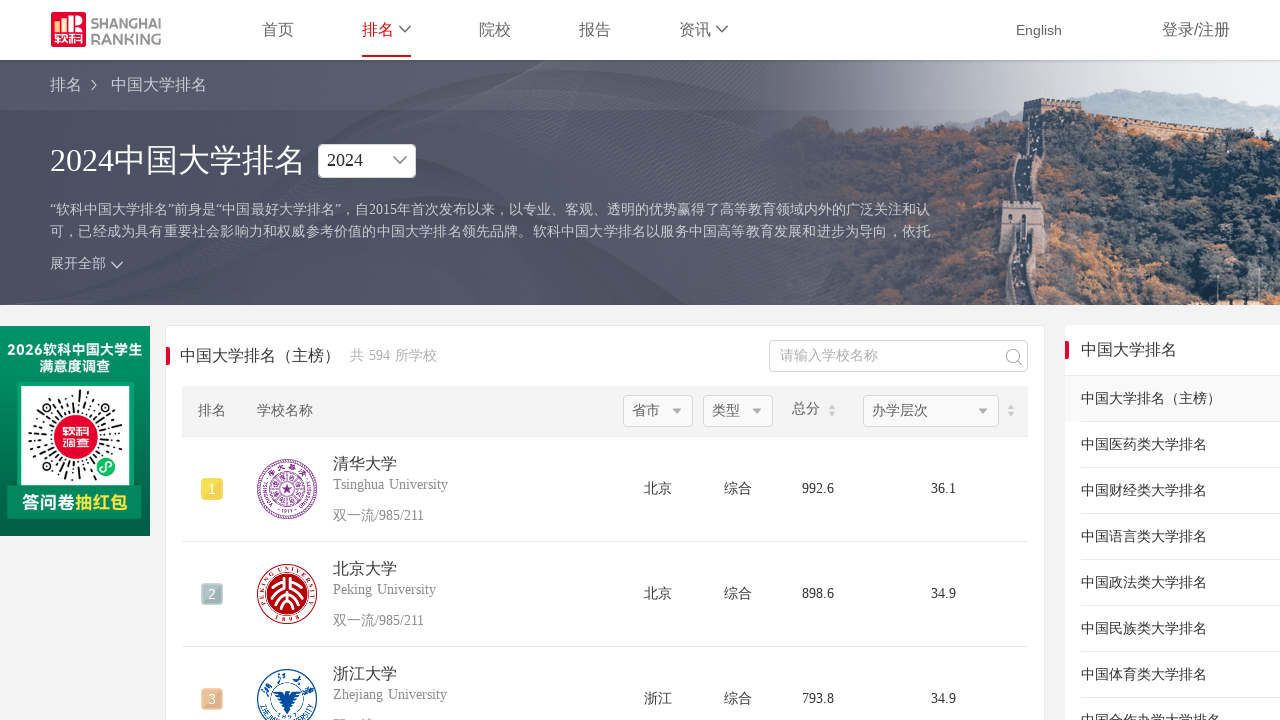

Clicked next page button (position 9) to navigate from page 1 to page 2 at (704, 360) on xpath=//*[@id="content-box"]/ul/li[9]
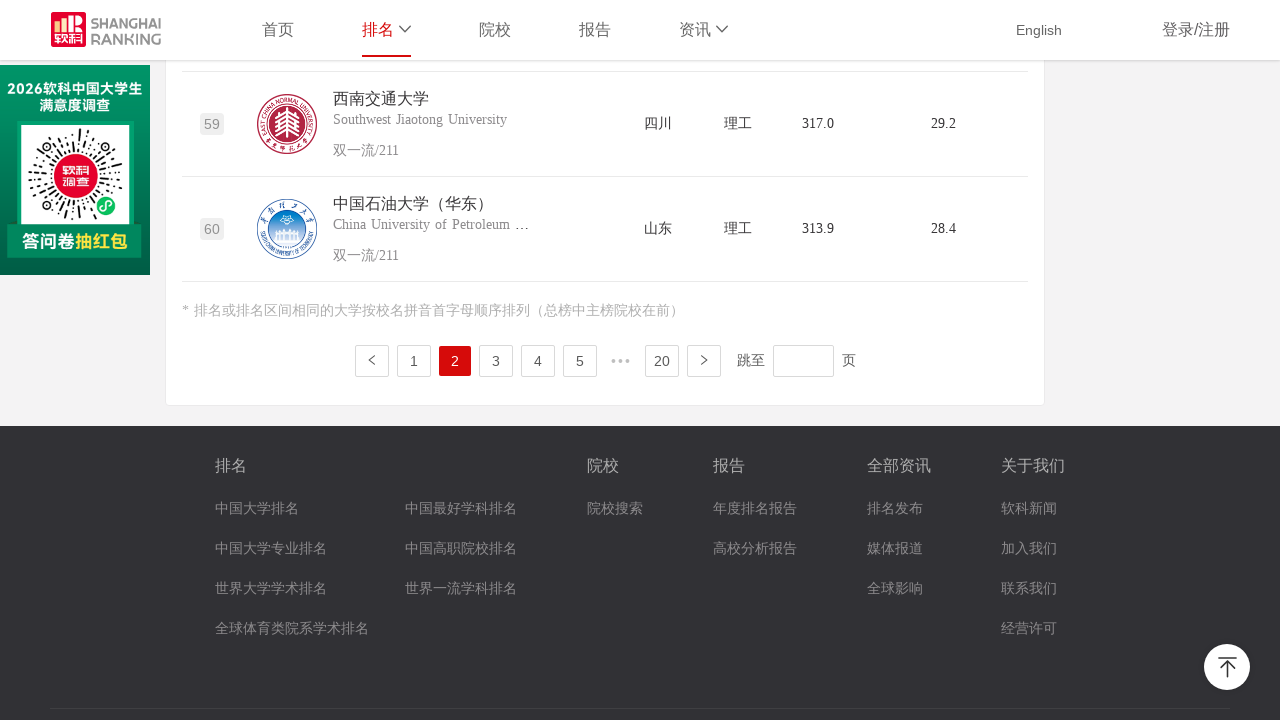

Table rows visible on page 2
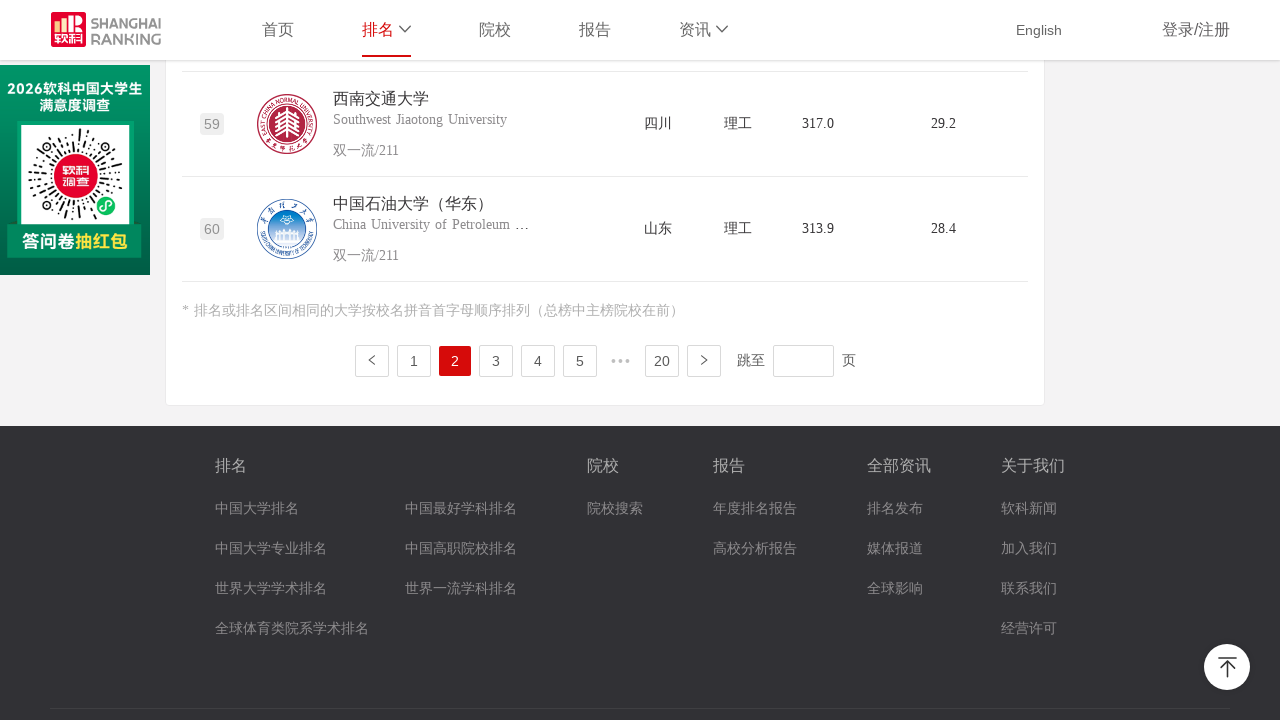

Waited for page 2 content to fully load
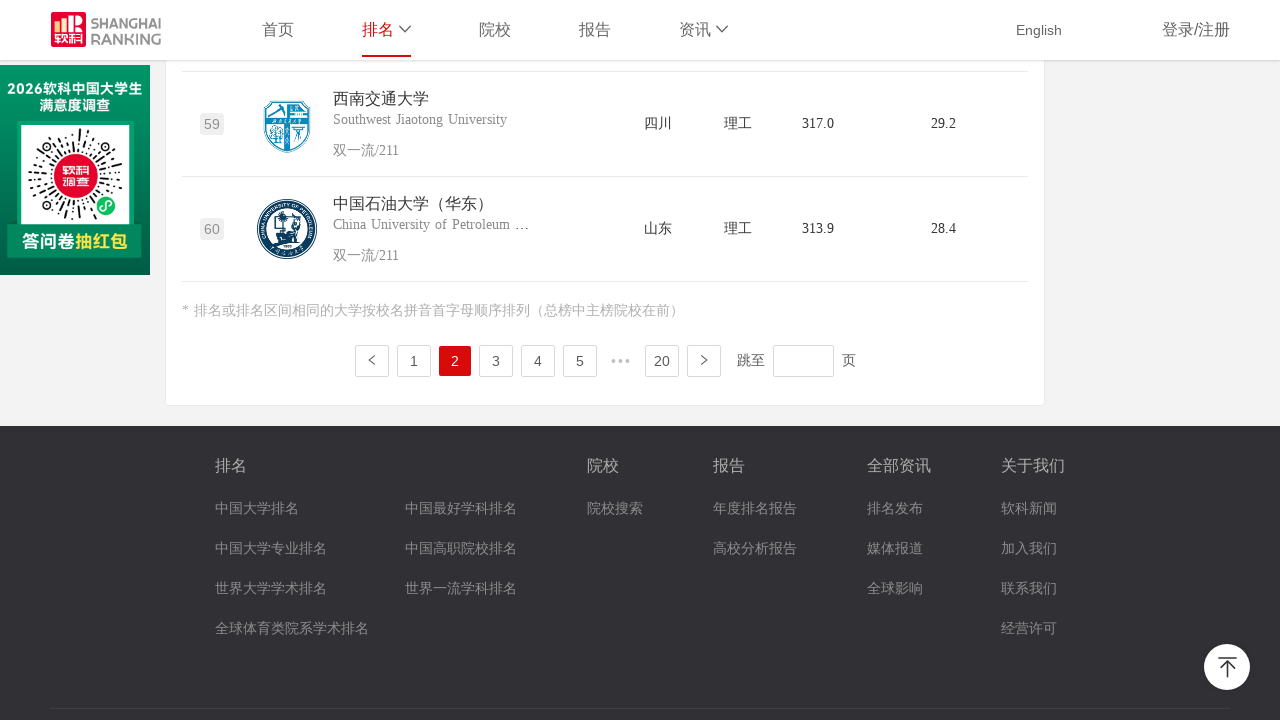

Clicked next page button (position 9) to navigate from page 2 to page 3 at (704, 360) on xpath=//*[@id="content-box"]/ul/li[9]
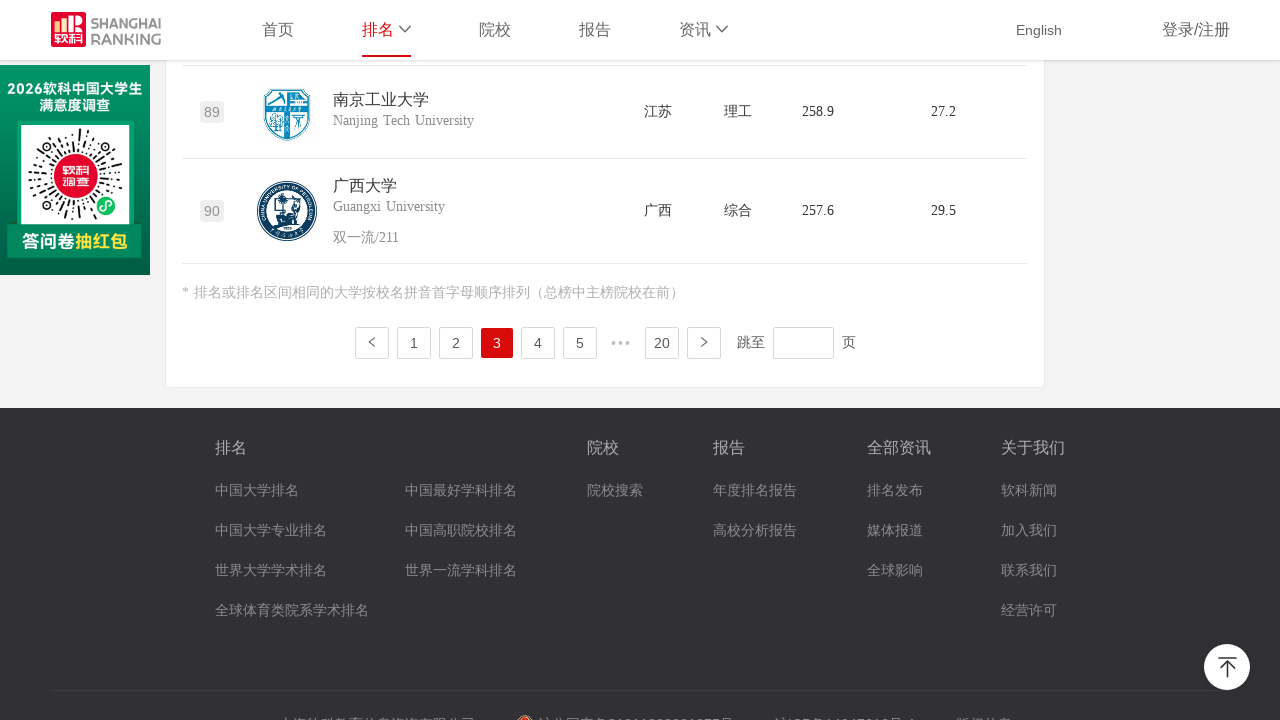

Table rows visible on page 3
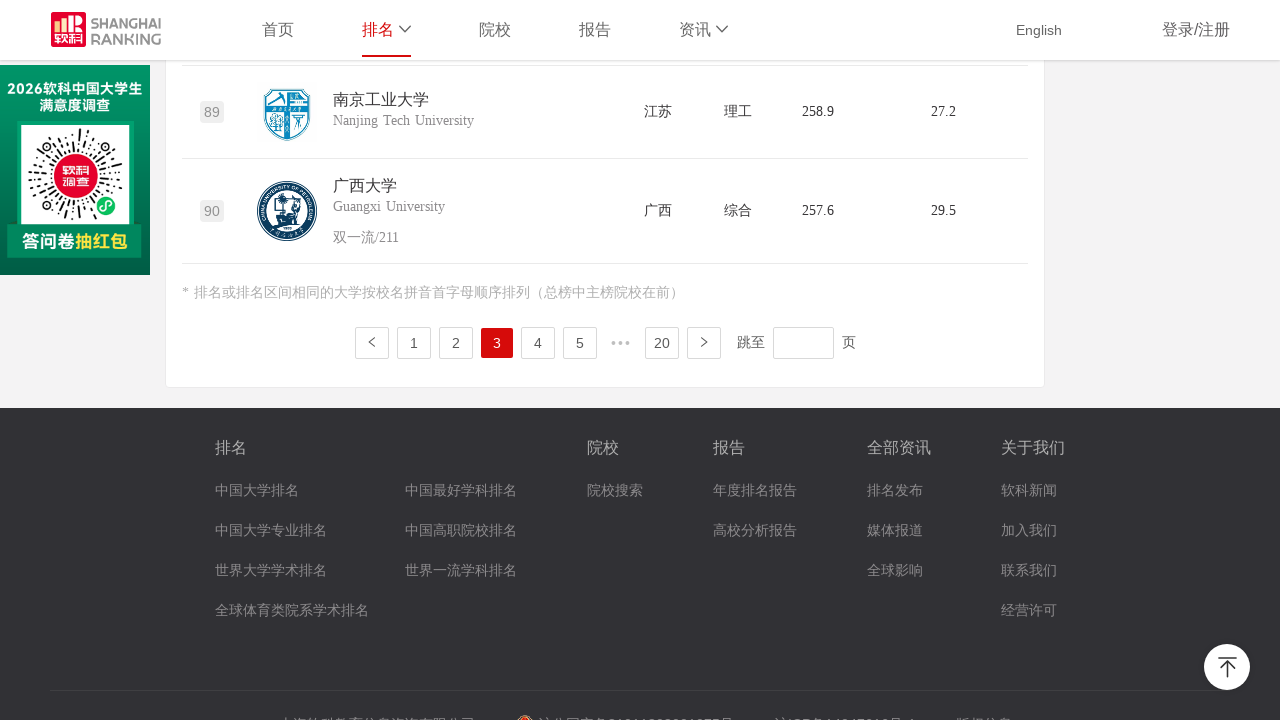

Waited for page 3 content to fully load
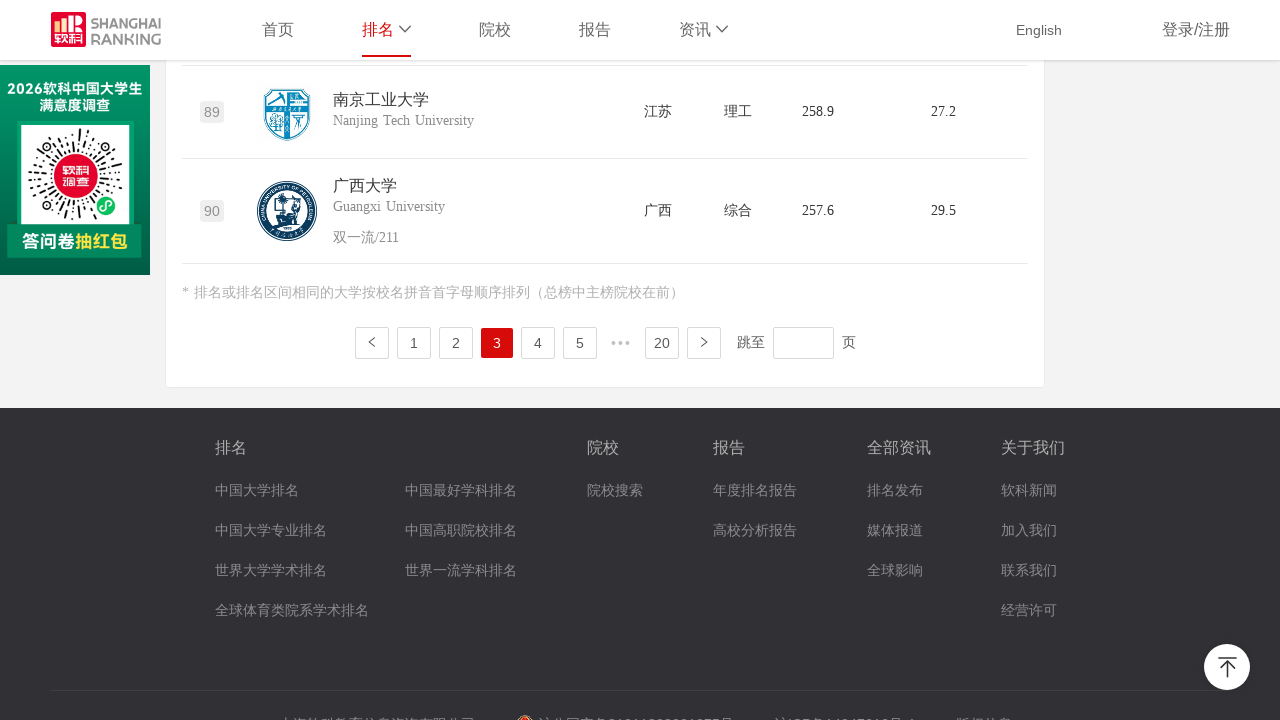

Clicked next page button (position 9) to navigate from page 3 to page 4 at (704, 342) on xpath=//*[@id="content-box"]/ul/li[9]
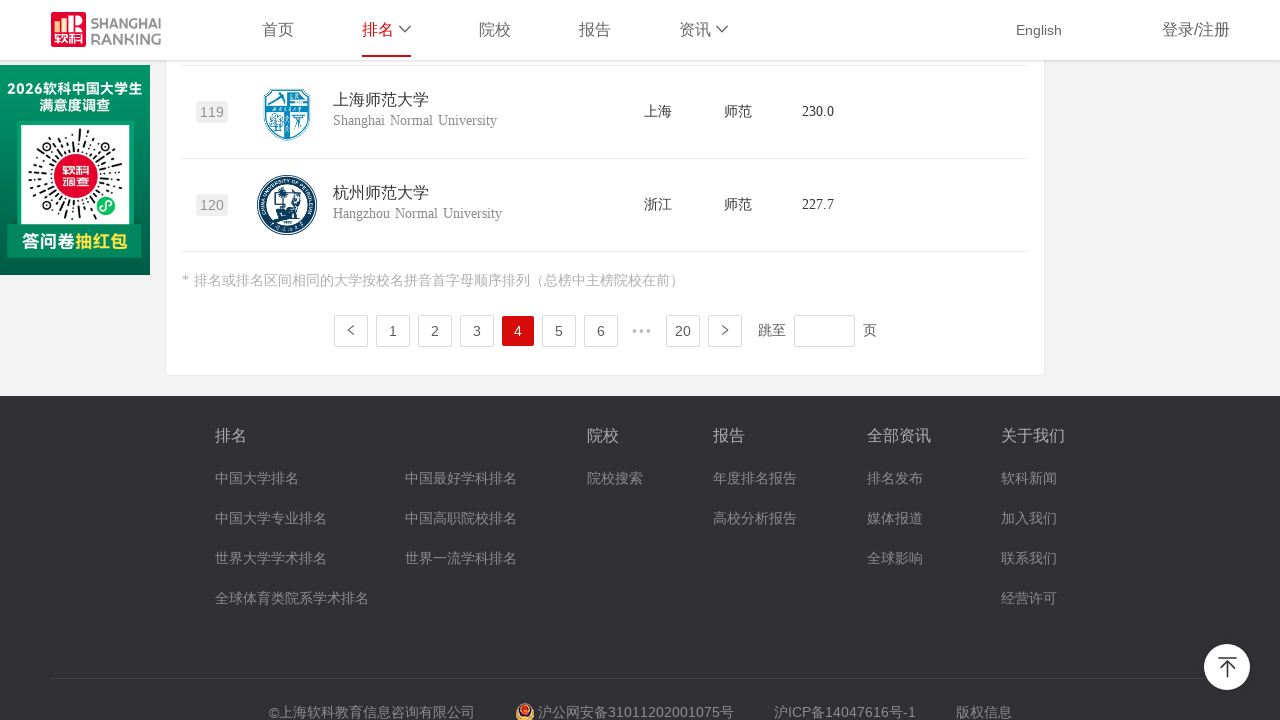

Table rows visible on page 4
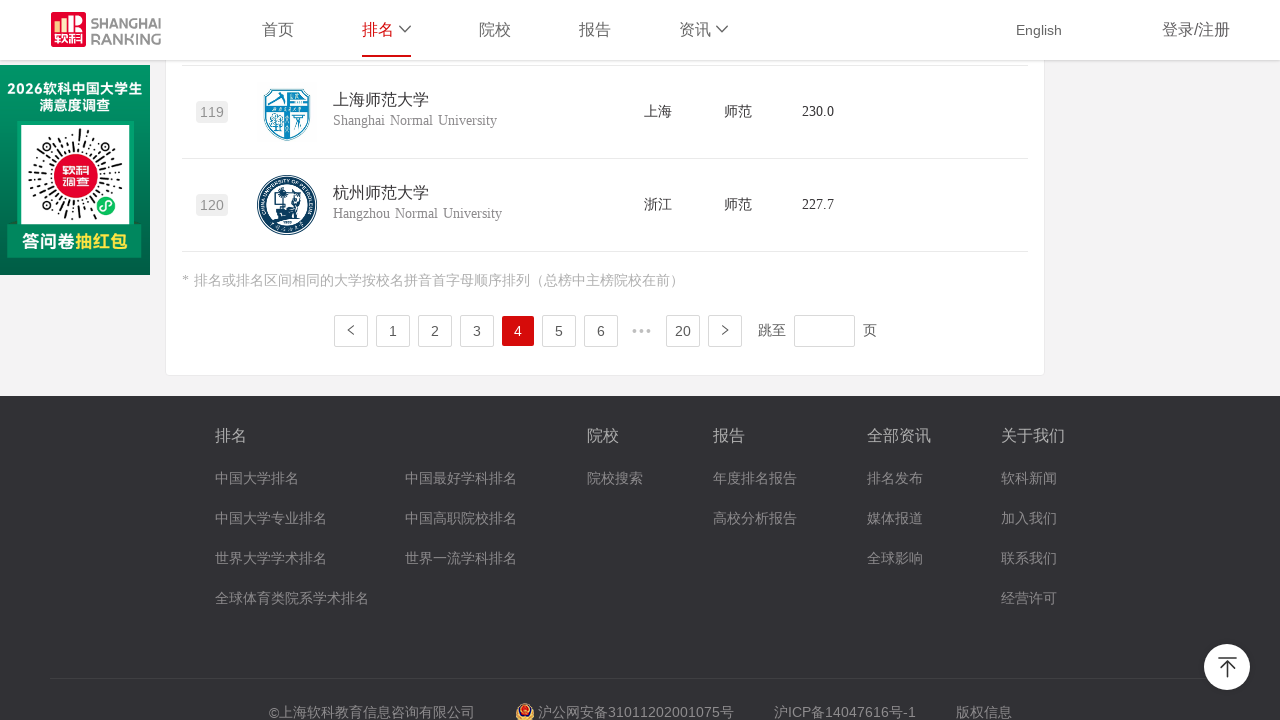

Waited for page 4 content to fully load
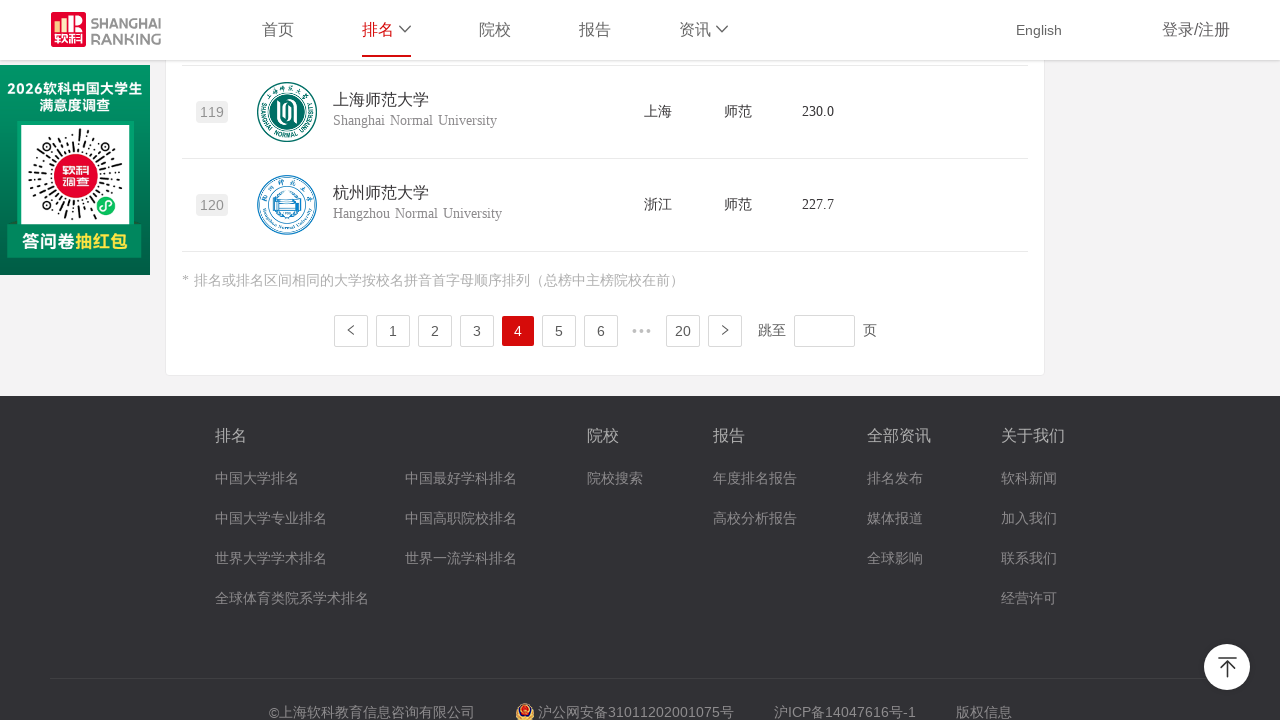

Clicked next page button (position 10) to navigate from page 4 to page 5 at (724, 330) on xpath=//*[@id="content-box"]/ul/li[10]
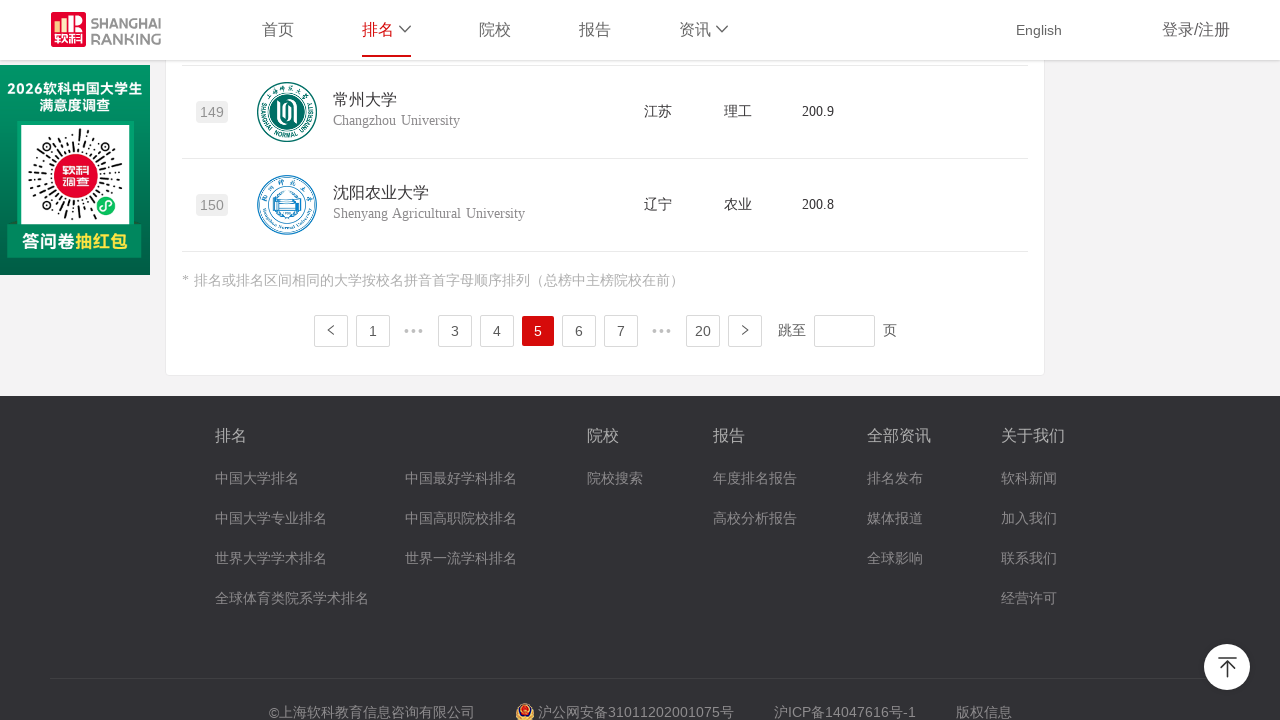

Table rows visible on page 5
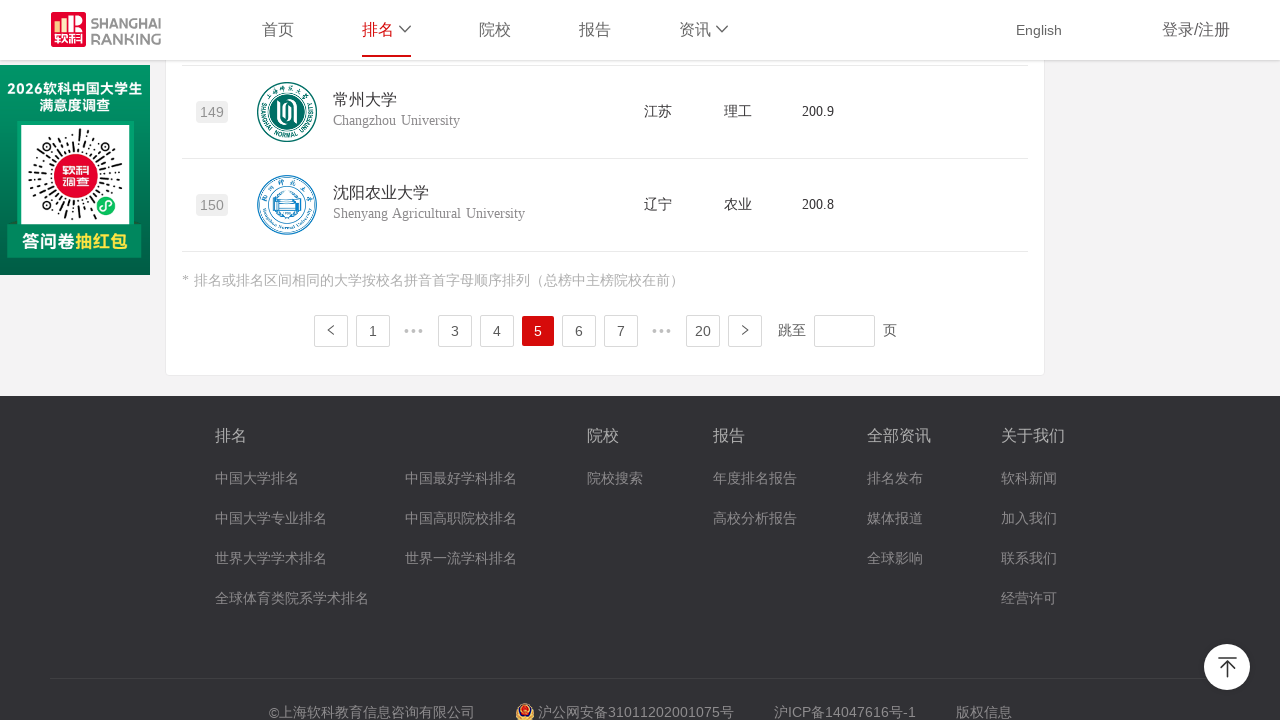

Waited for page 5 content to fully load
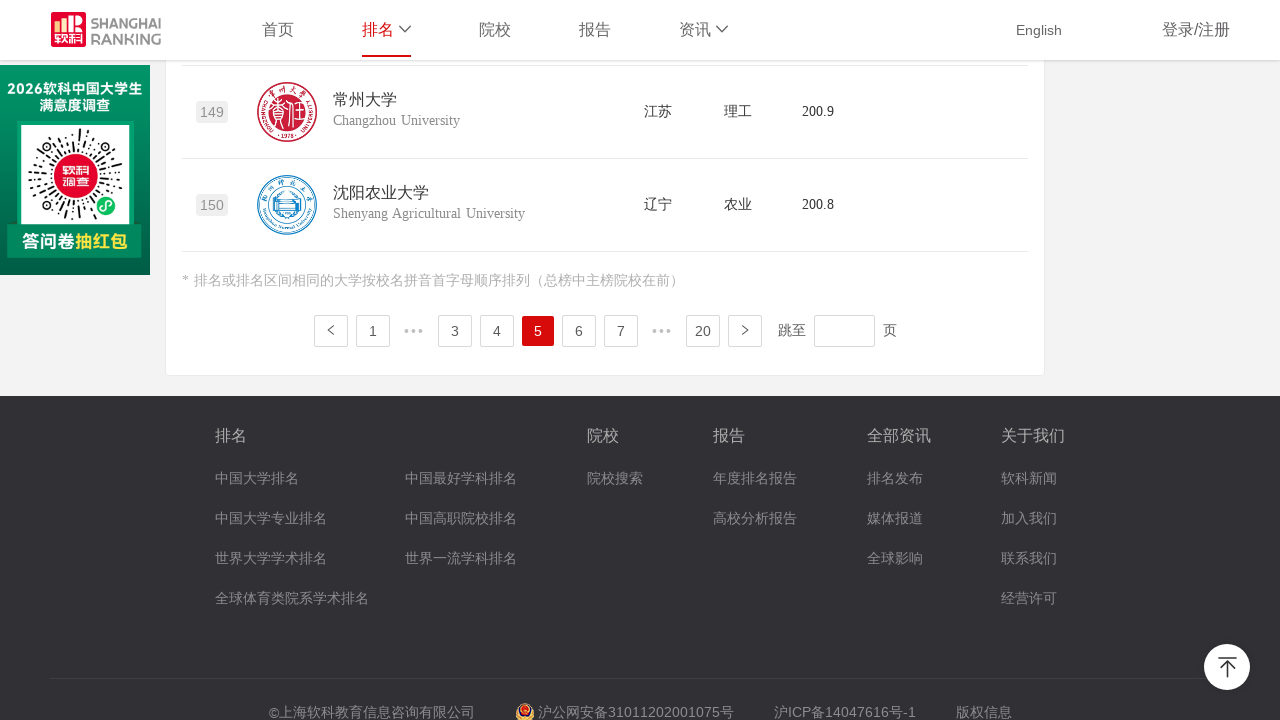

Clicked next page button (position 11) to navigate from page 5 to page 6 at (744, 330) on xpath=//*[@id="content-box"]/ul/li[11]
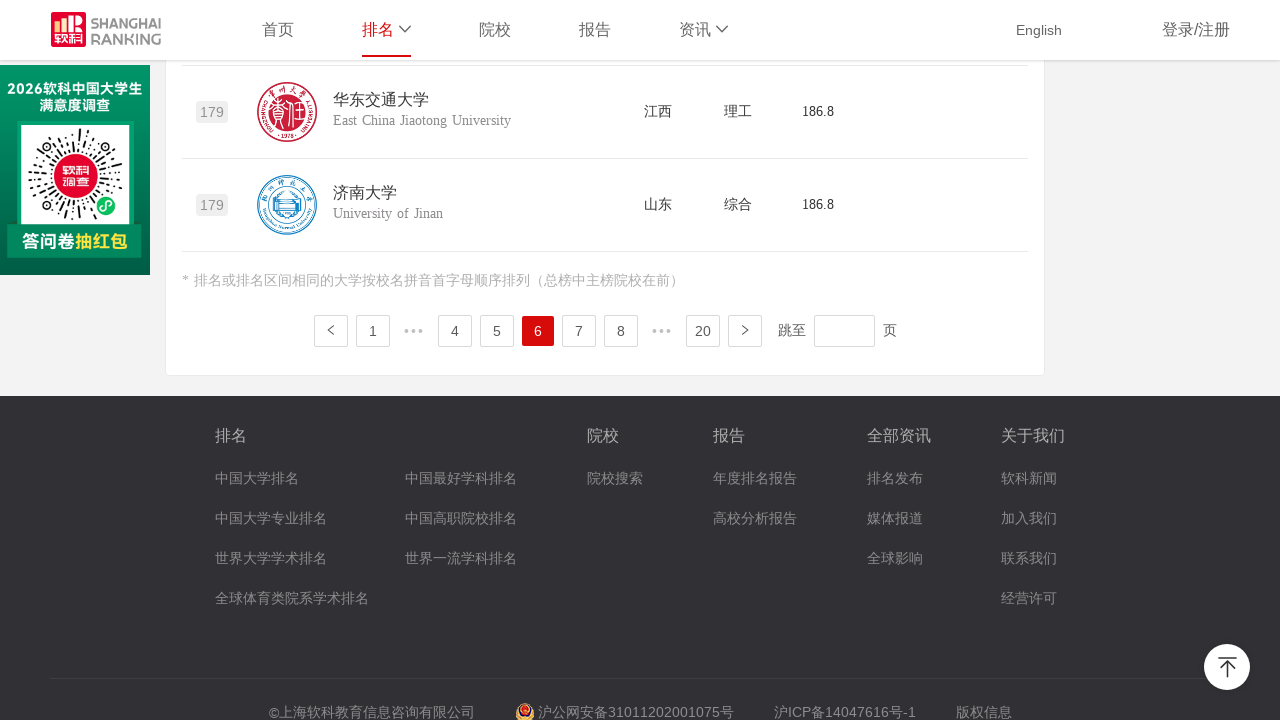

Table rows visible on page 6
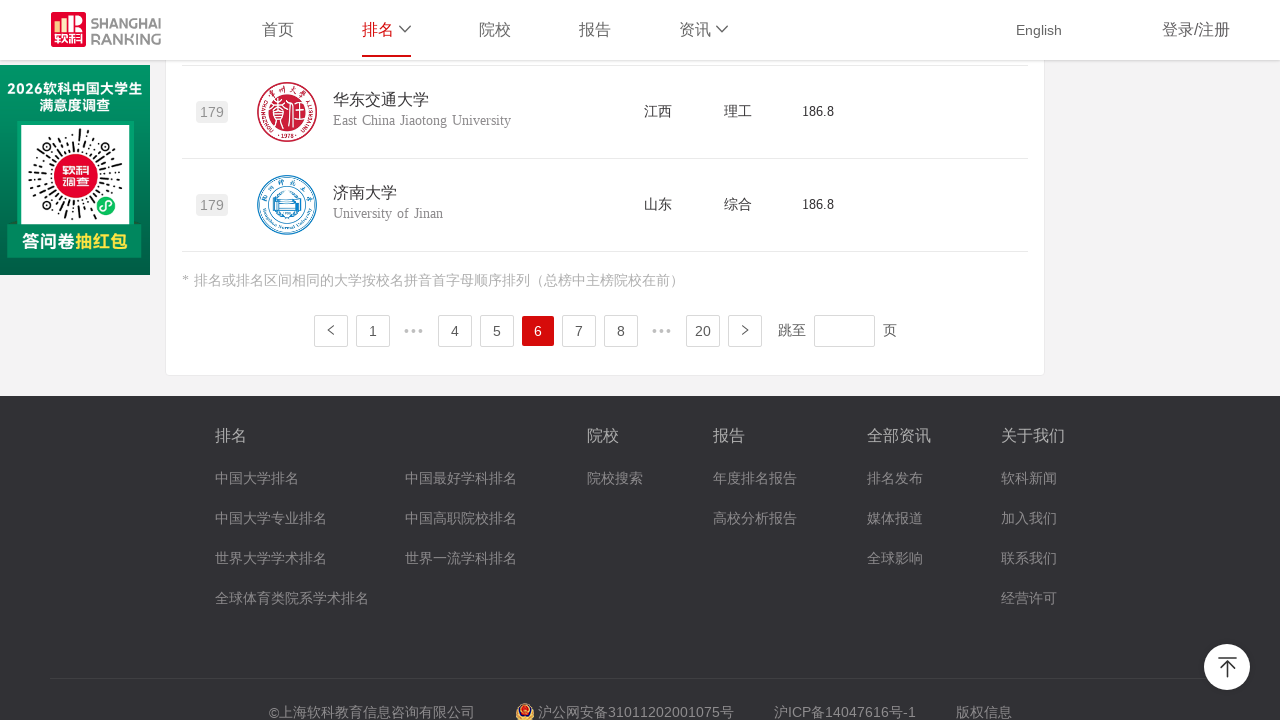

Waited for page 6 content to fully load
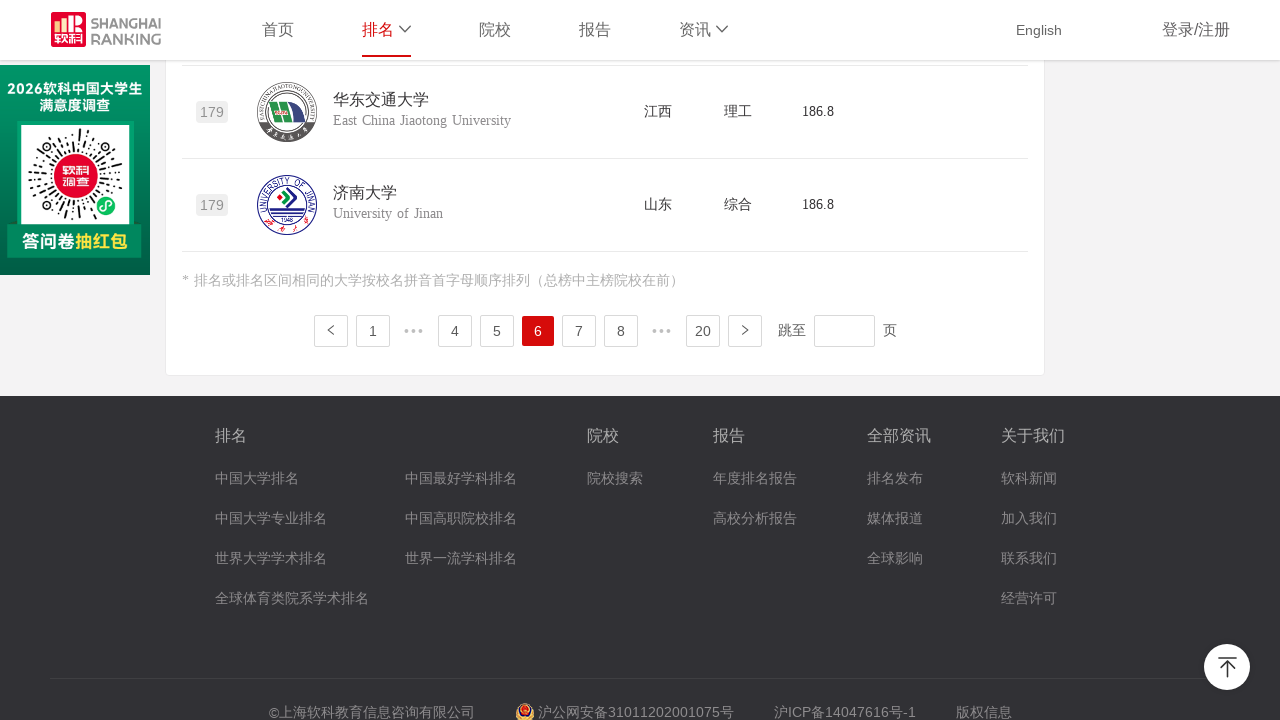

Clicked next page button (position 11) to navigate from page 6 to page 7 at (744, 330) on xpath=//*[@id="content-box"]/ul/li[11]
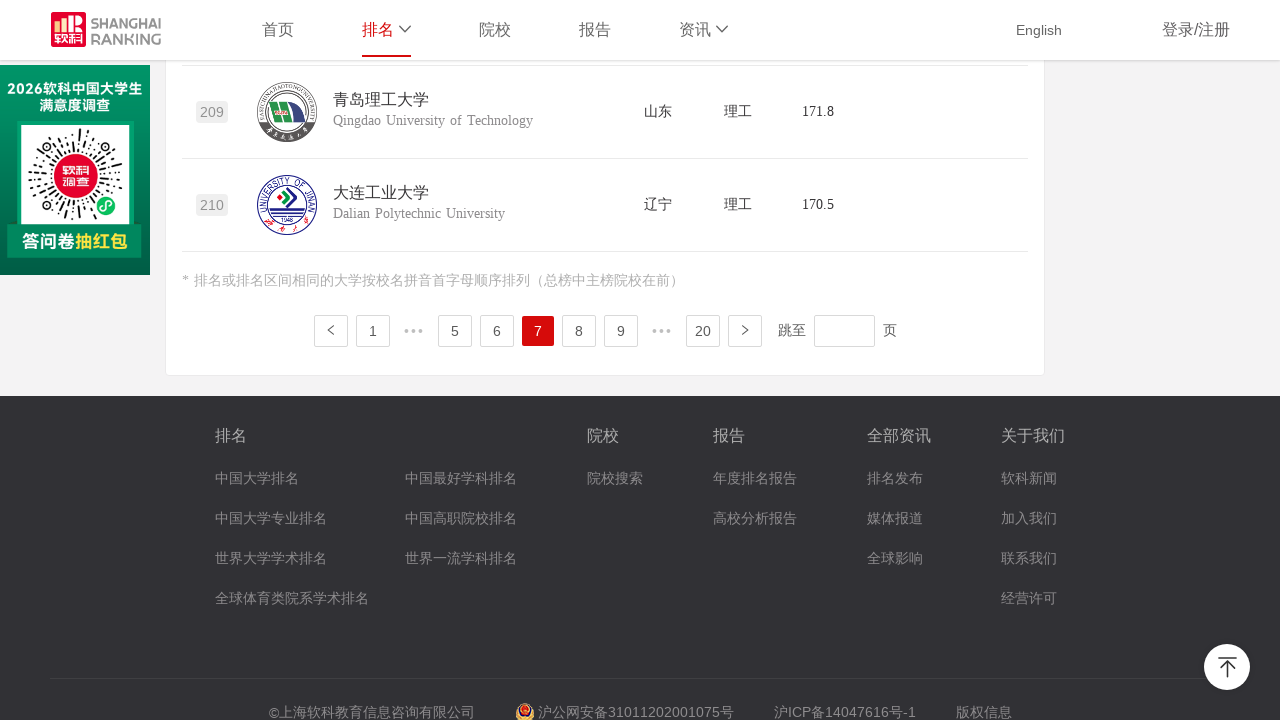

Table rows visible on page 7
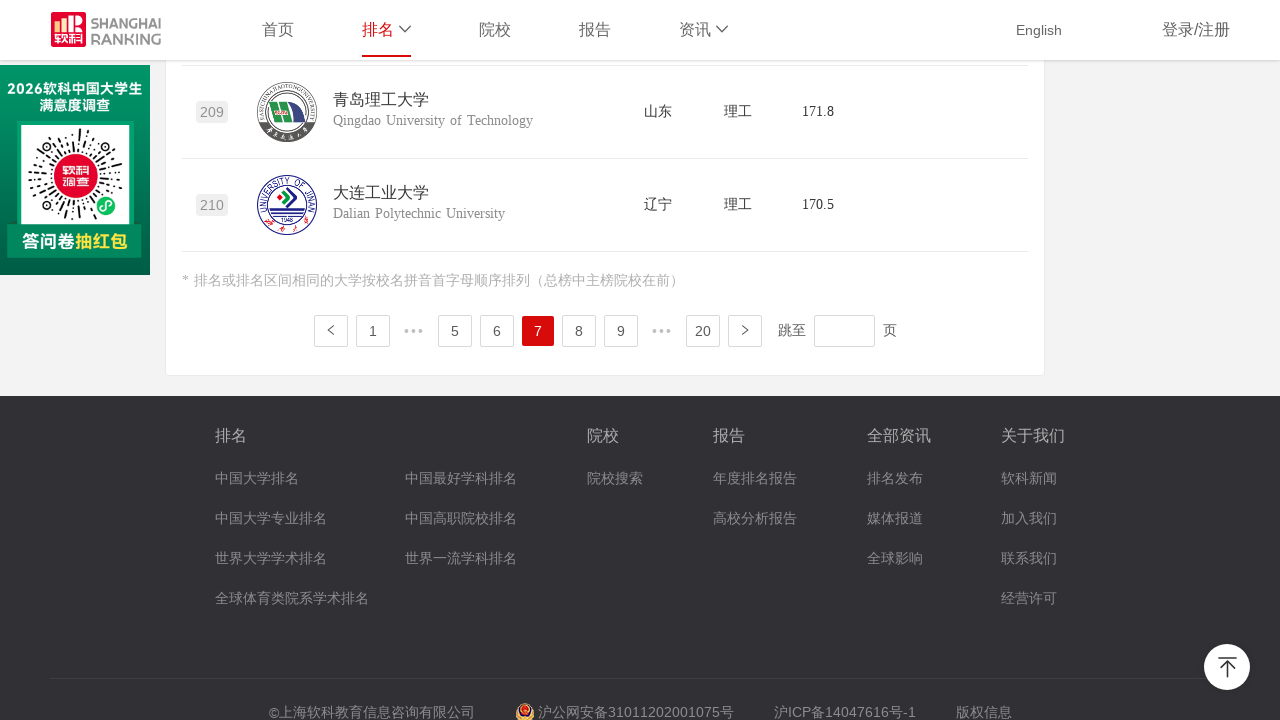

Waited for page 7 content to fully load
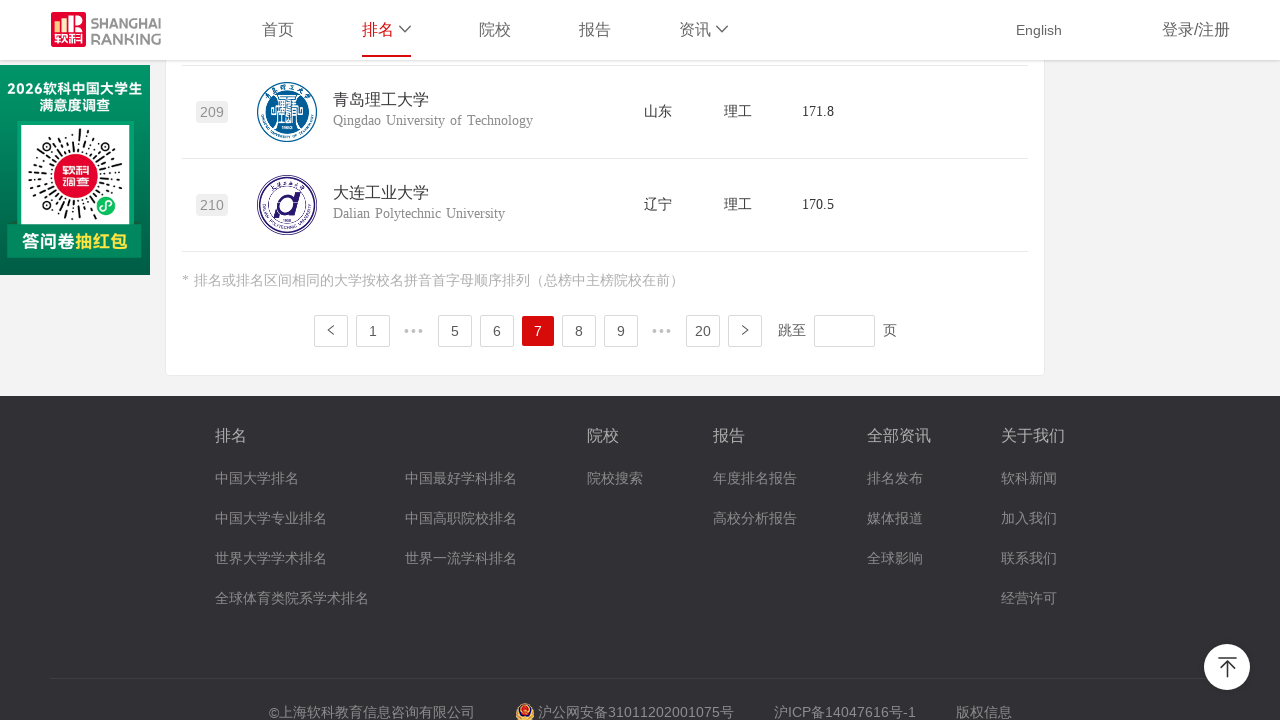

Clicked next page button (position 11) to navigate from page 7 to page 8 at (744, 330) on xpath=//*[@id="content-box"]/ul/li[11]
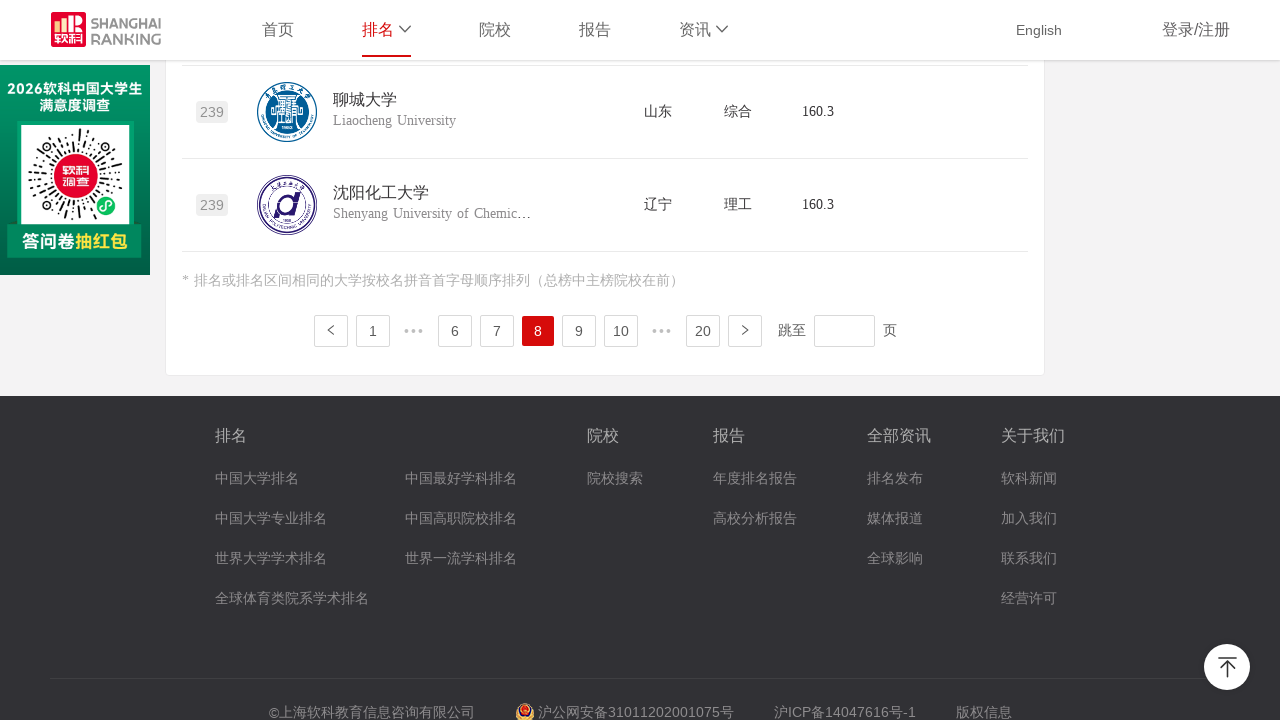

Table rows visible on page 8
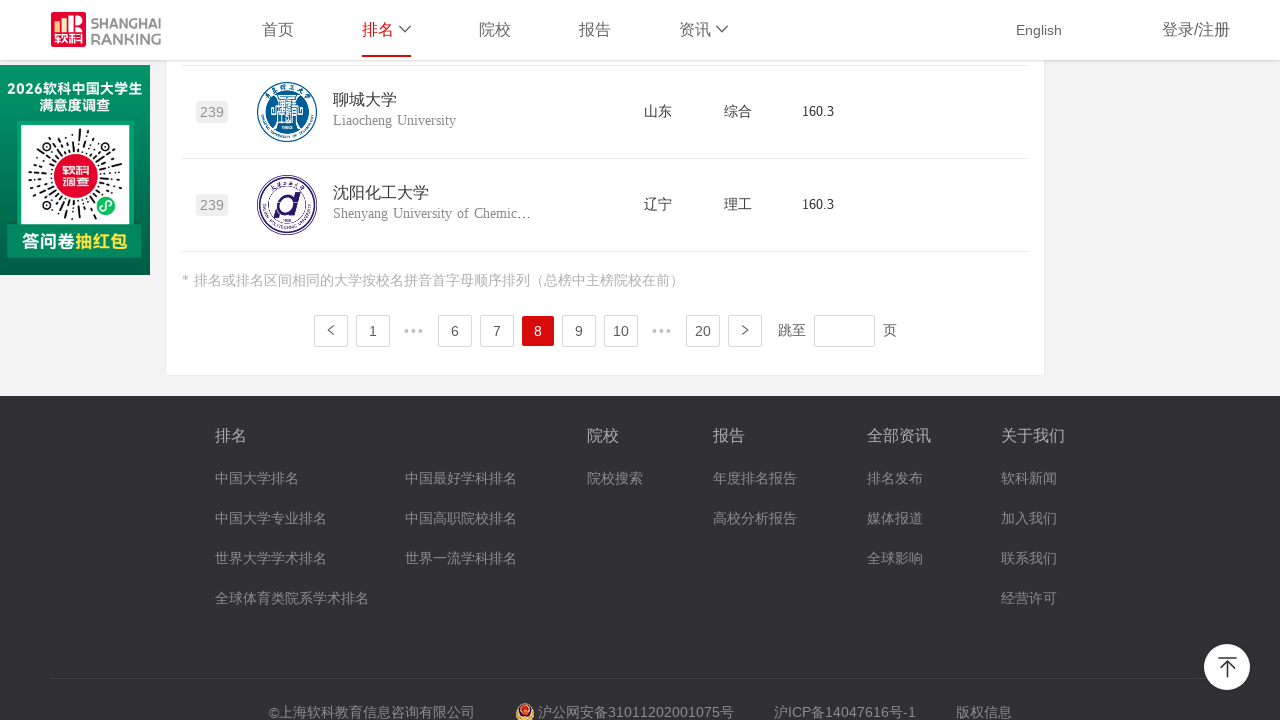

Waited for page 8 content to fully load
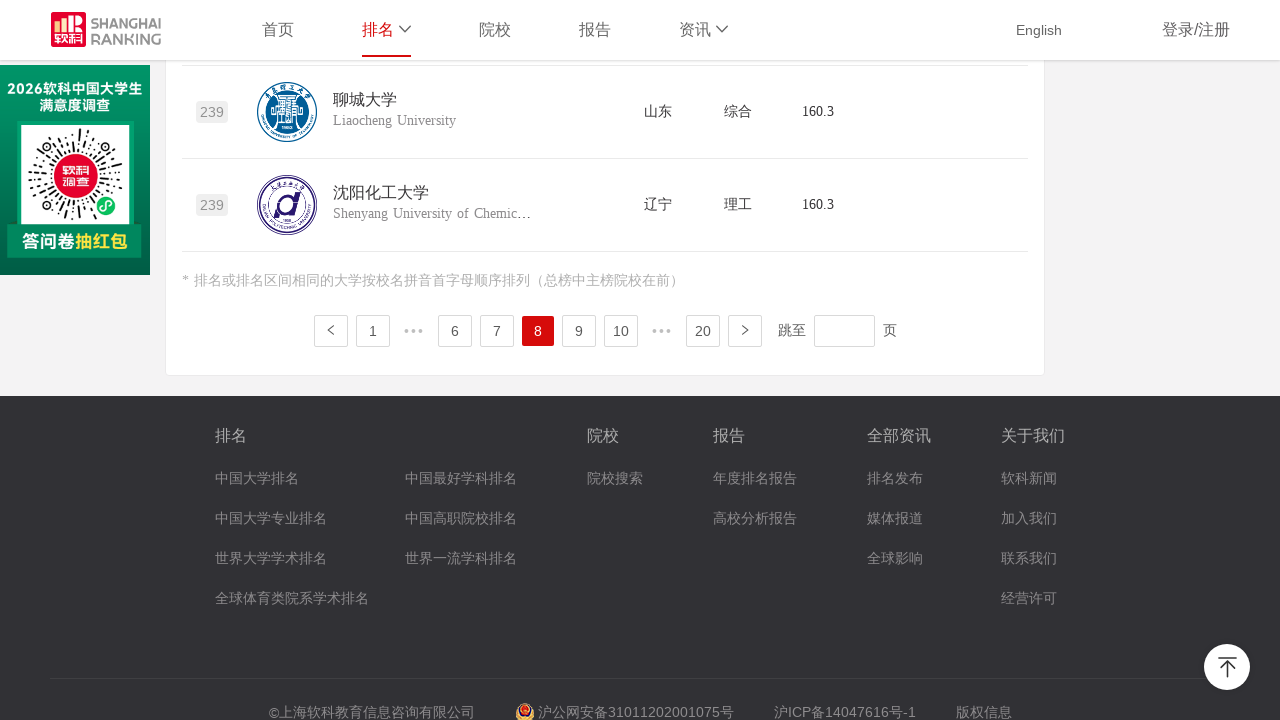

Clicked next page button (position 11) to navigate from page 8 to page 9 at (744, 330) on xpath=//*[@id="content-box"]/ul/li[11]
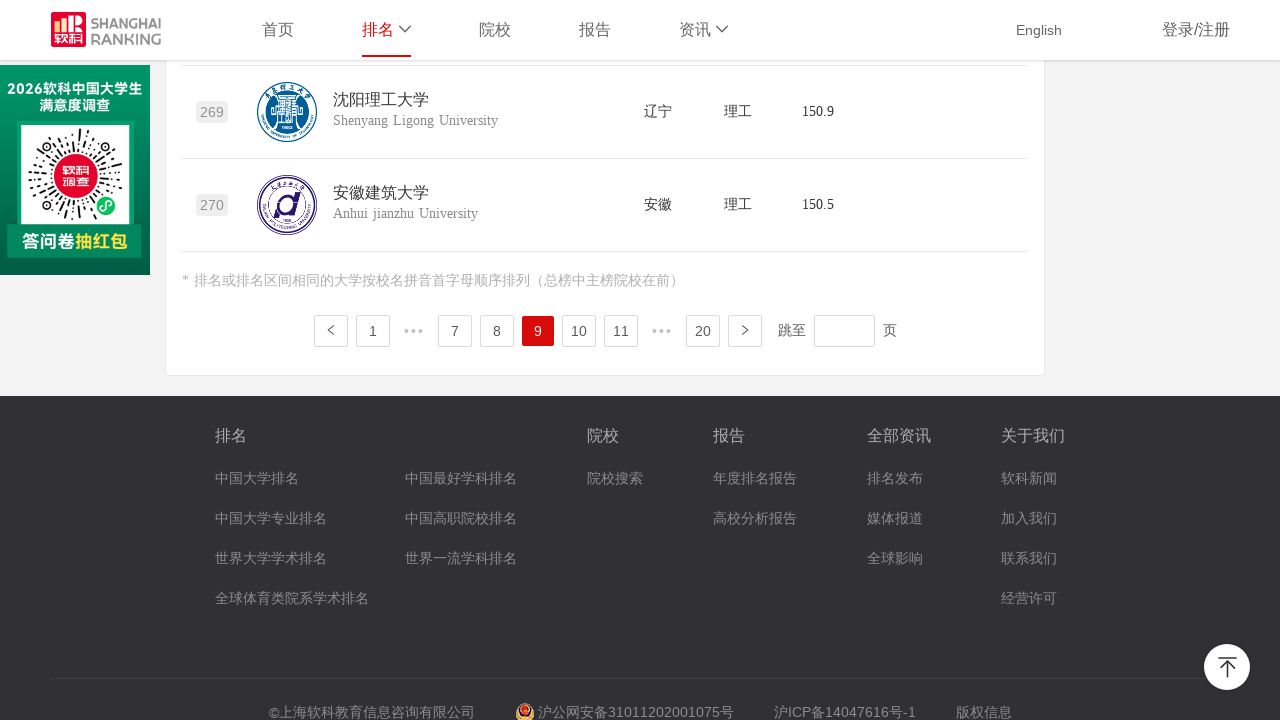

Table rows visible on page 9
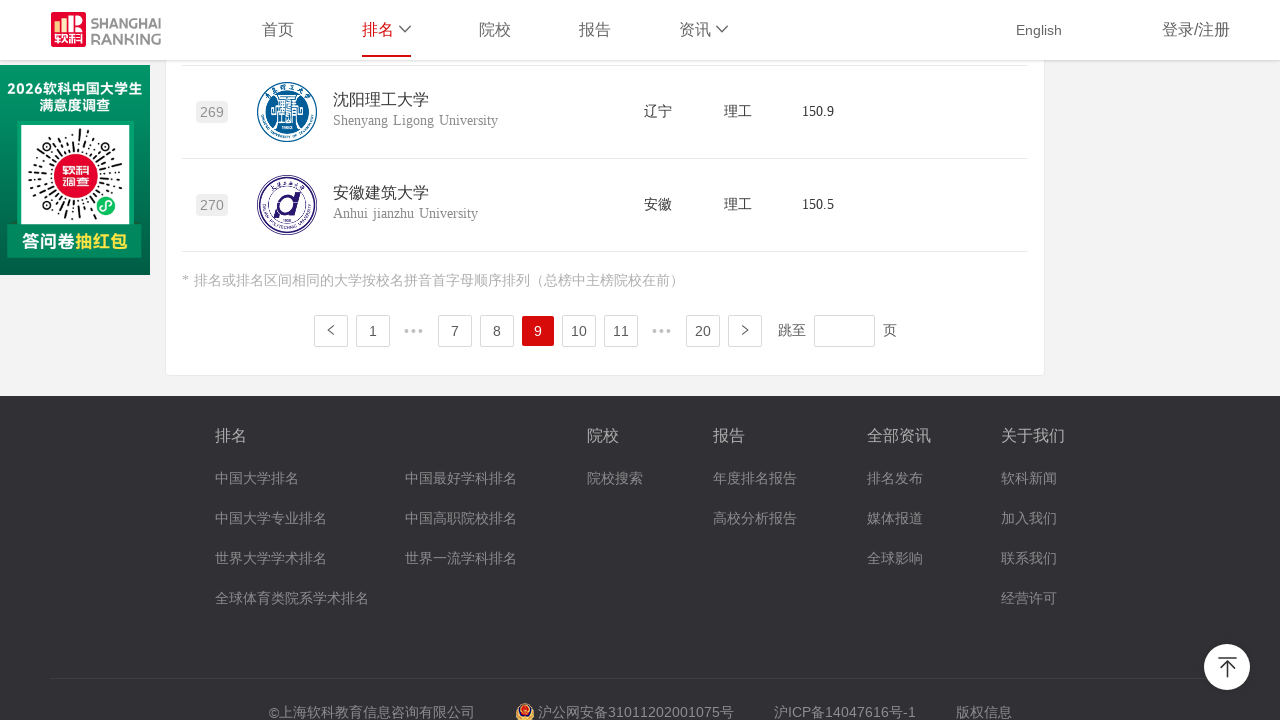

Waited for page 9 content to fully load
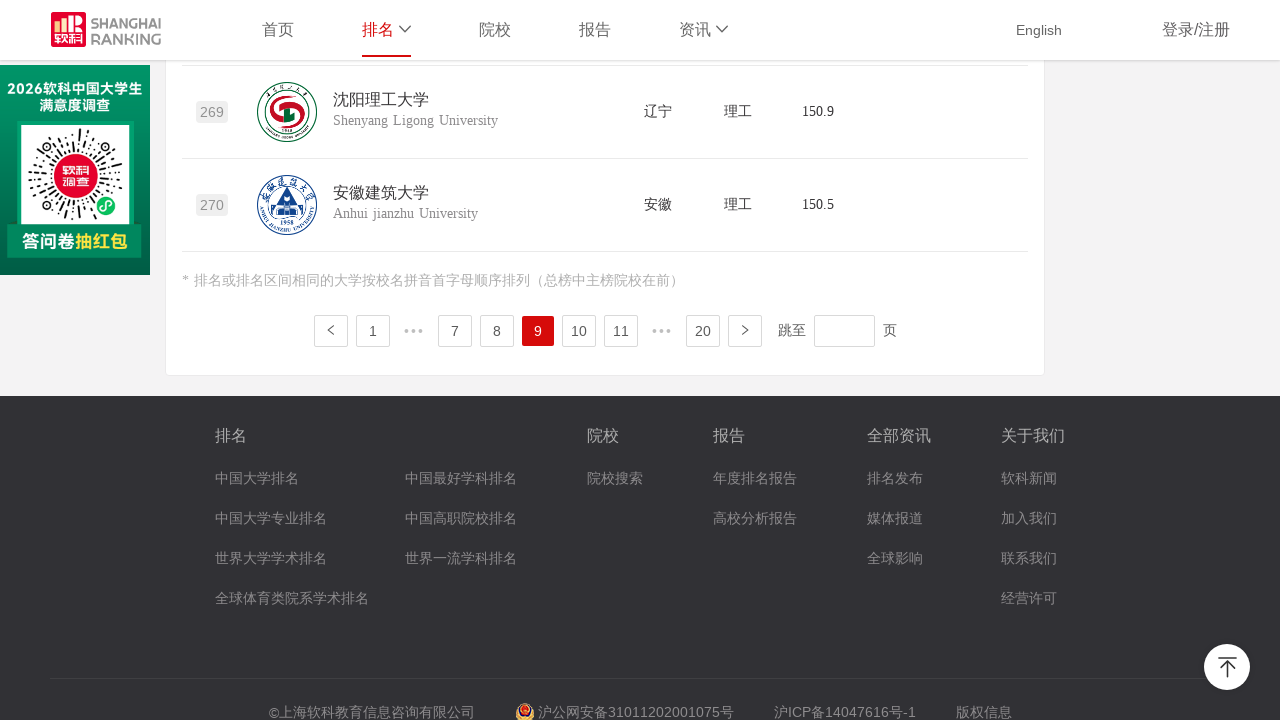

Clicked next page button (position 11) to navigate from page 9 to page 10 at (744, 330) on xpath=//*[@id="content-box"]/ul/li[11]
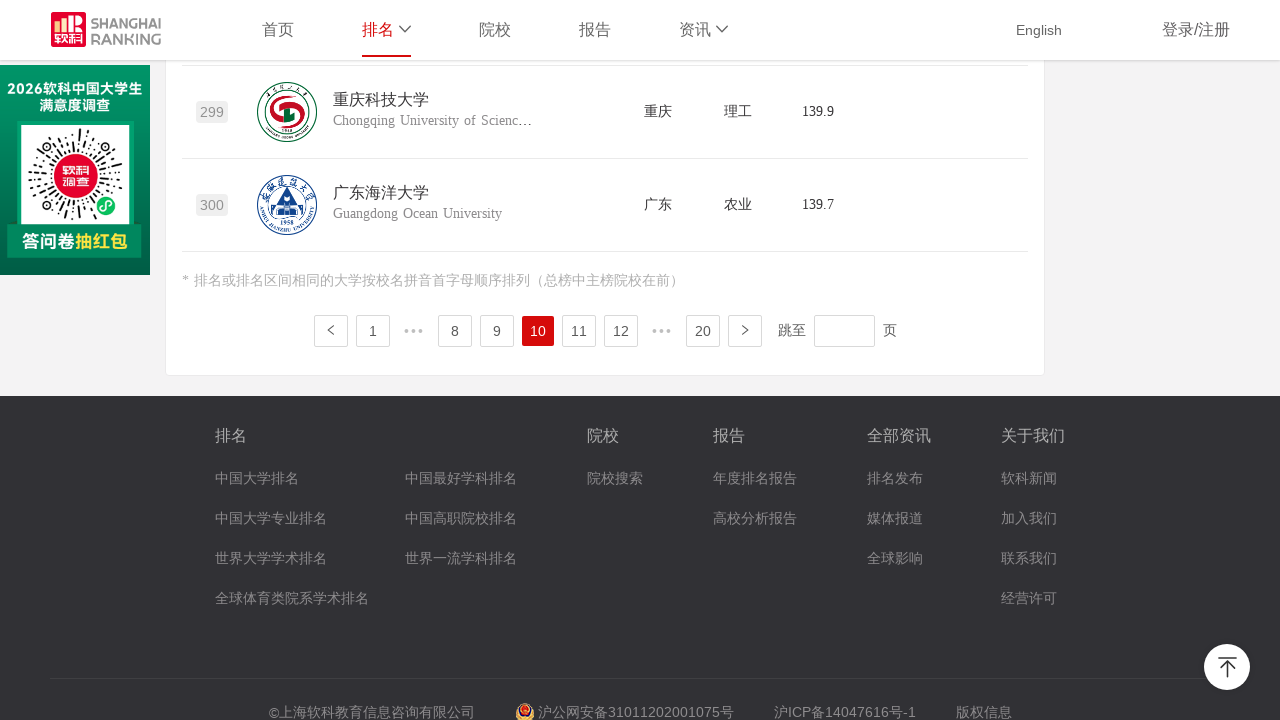

Table rows visible on page 10
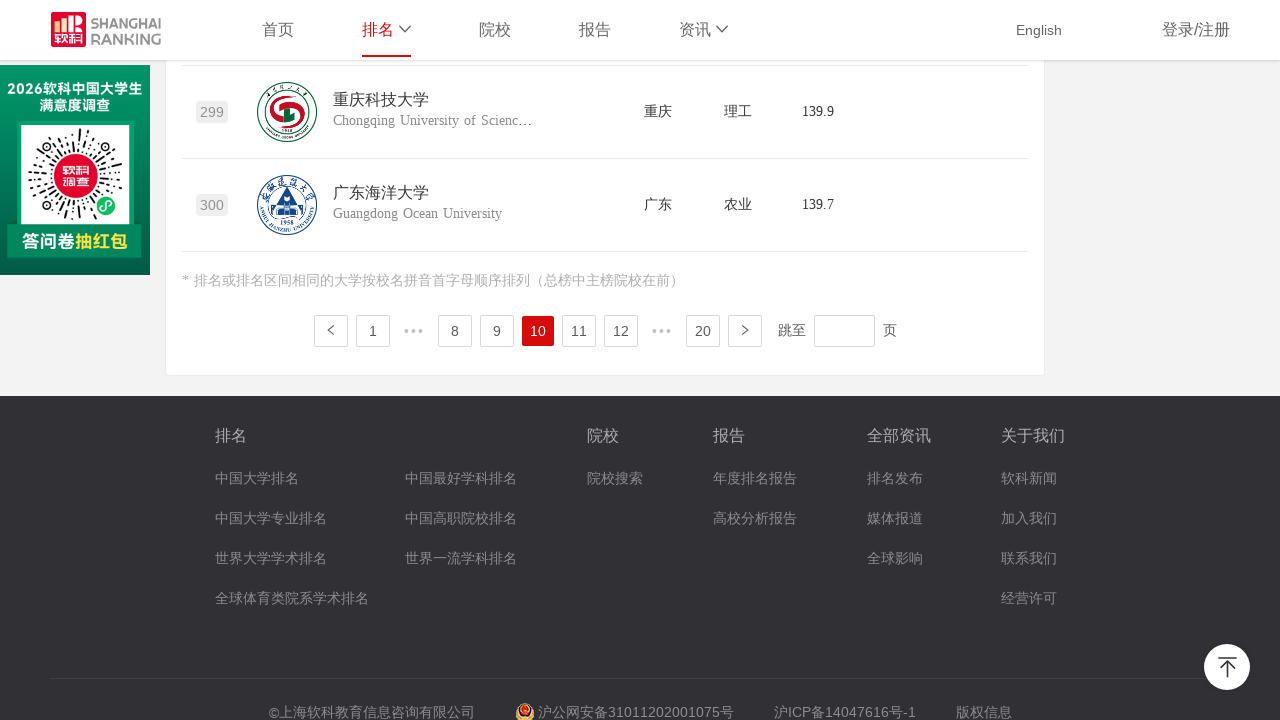

Waited for page 10 content to fully load
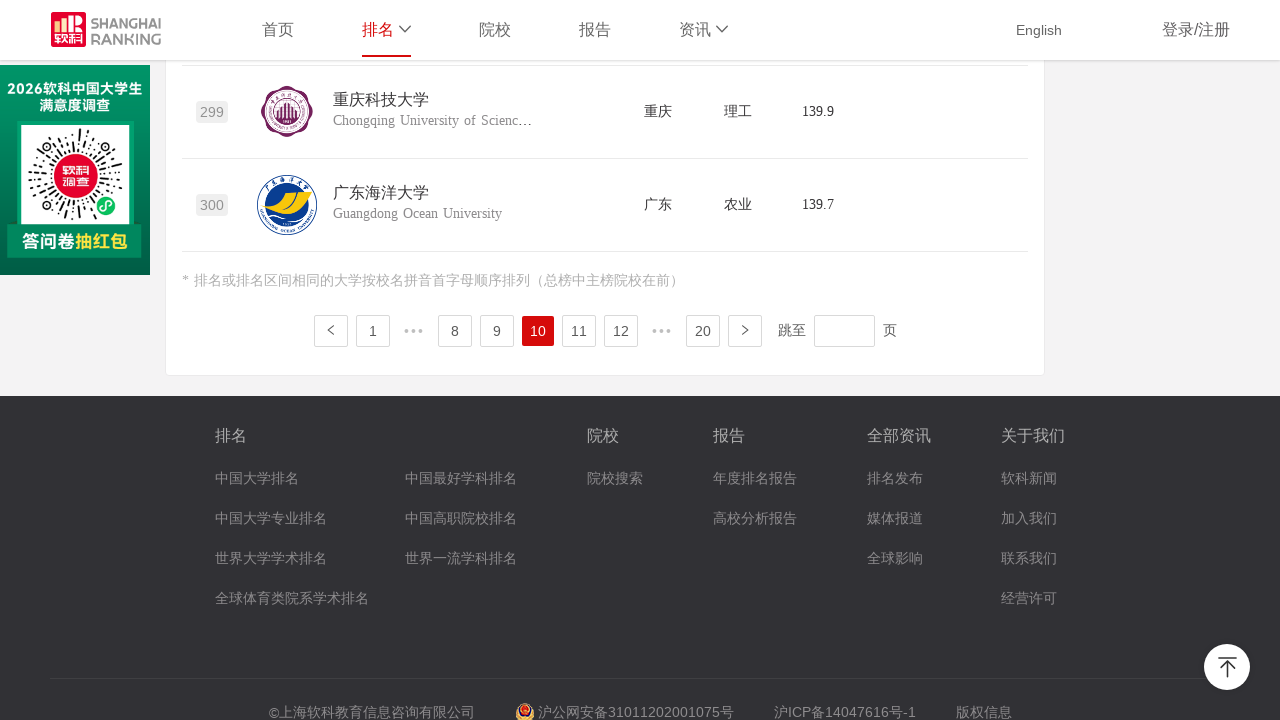

Clicked next page button (position 11) to navigate from page 10 to page 11 at (744, 330) on xpath=//*[@id="content-box"]/ul/li[11]
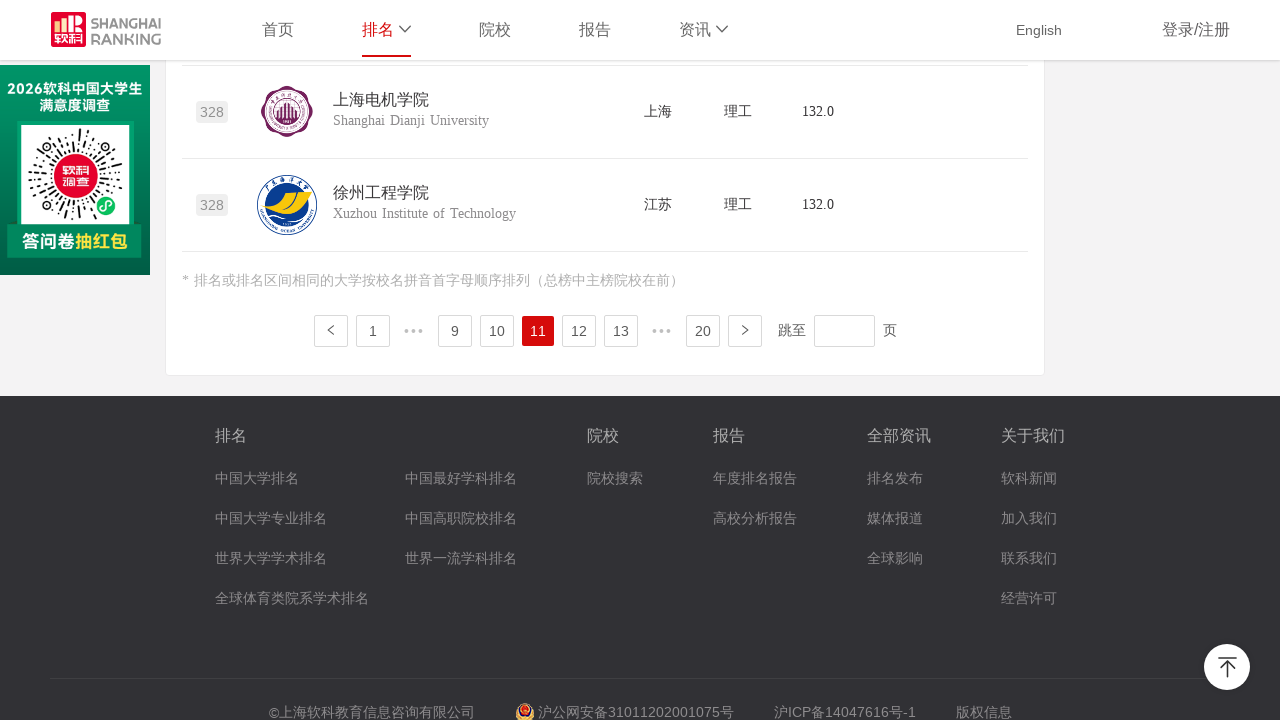

Table rows visible on page 11
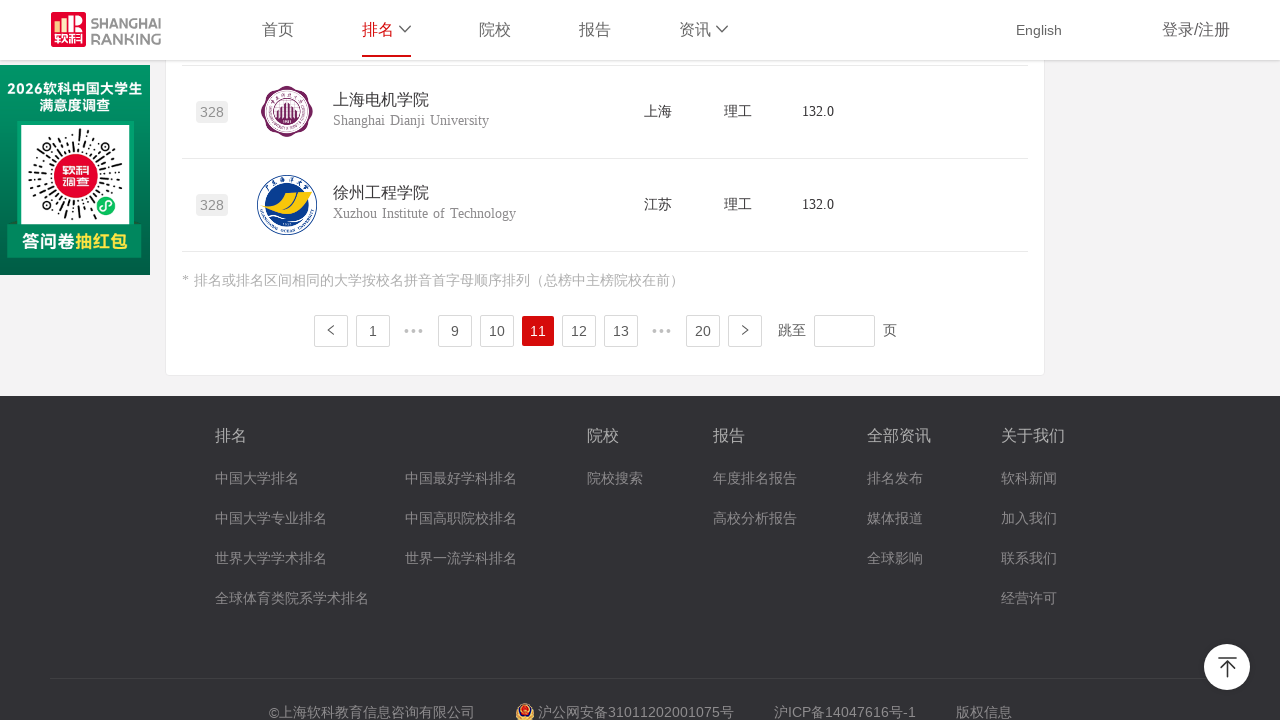

Waited for page 11 content to fully load
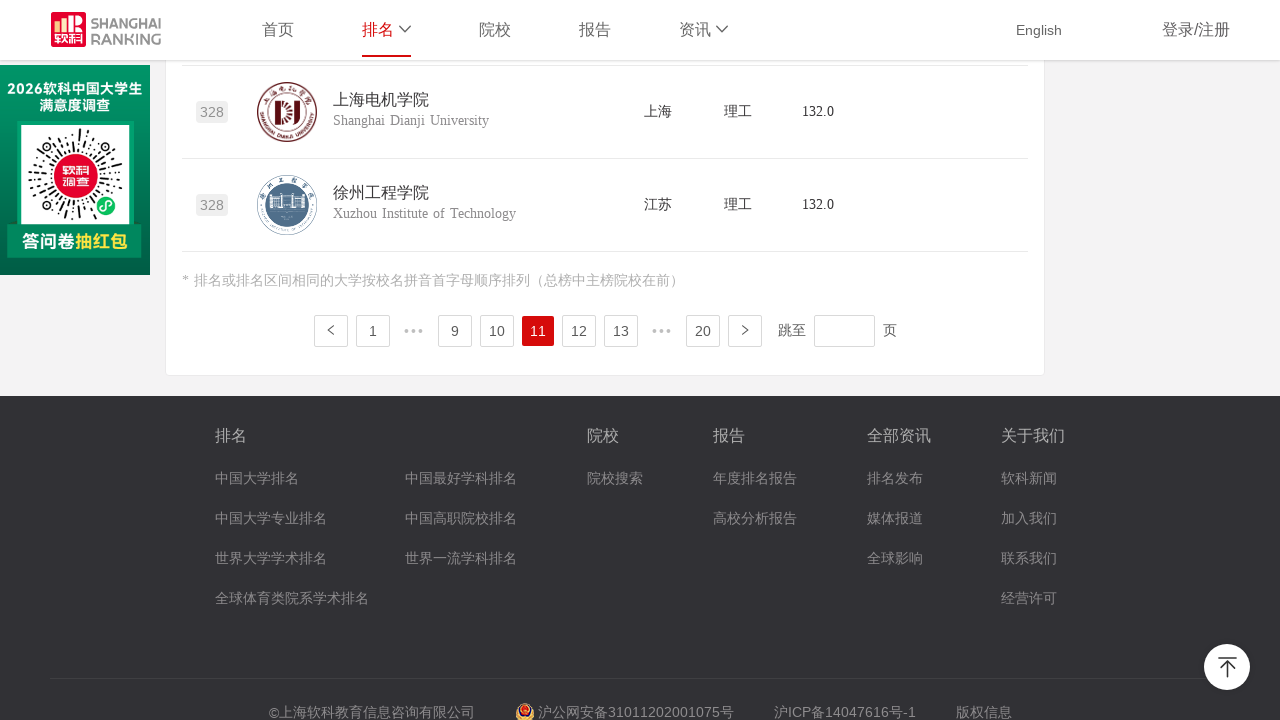

Clicked next page button (position 11) to navigate from page 11 to page 12 at (744, 330) on xpath=//*[@id="content-box"]/ul/li[11]
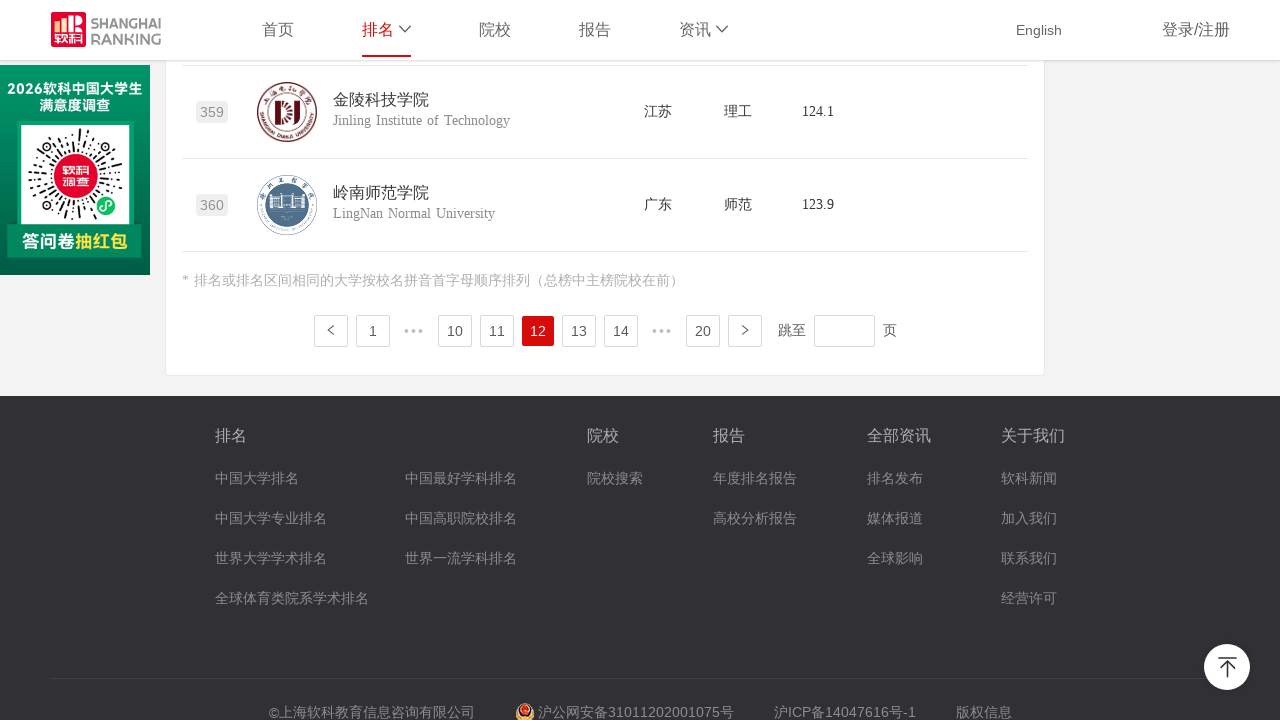

Table rows visible on page 12
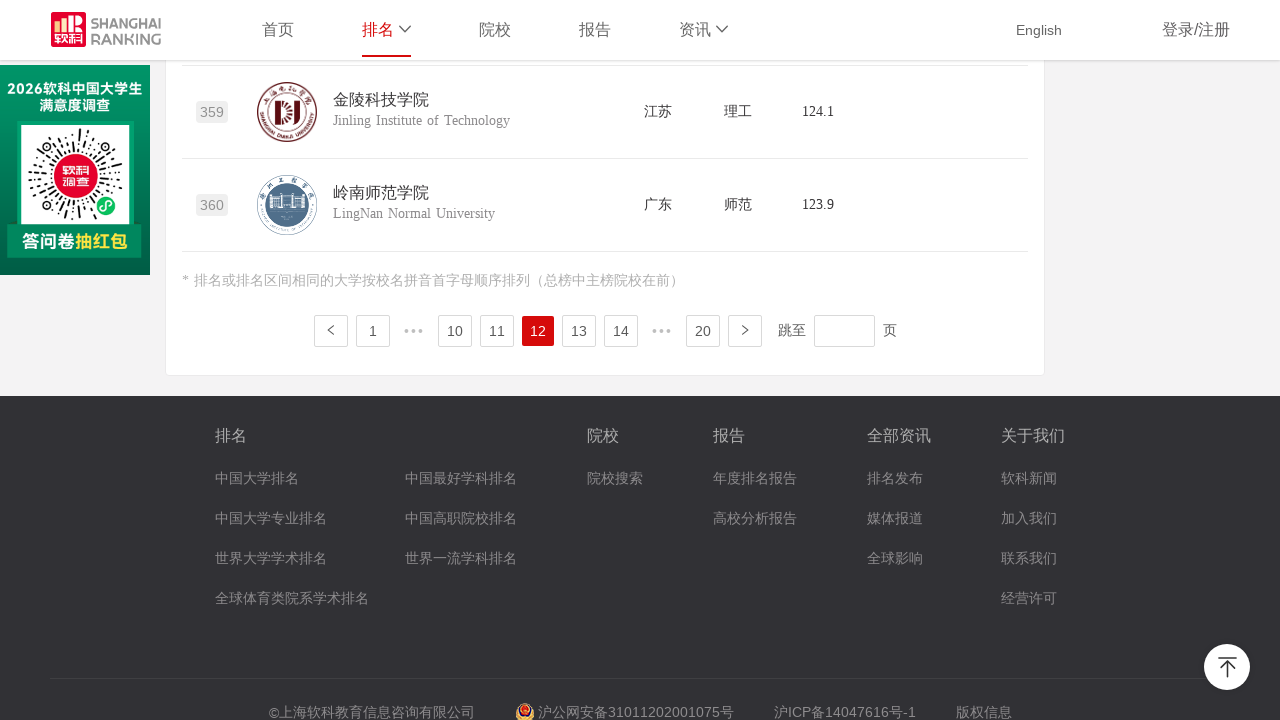

Waited for page 12 content to fully load
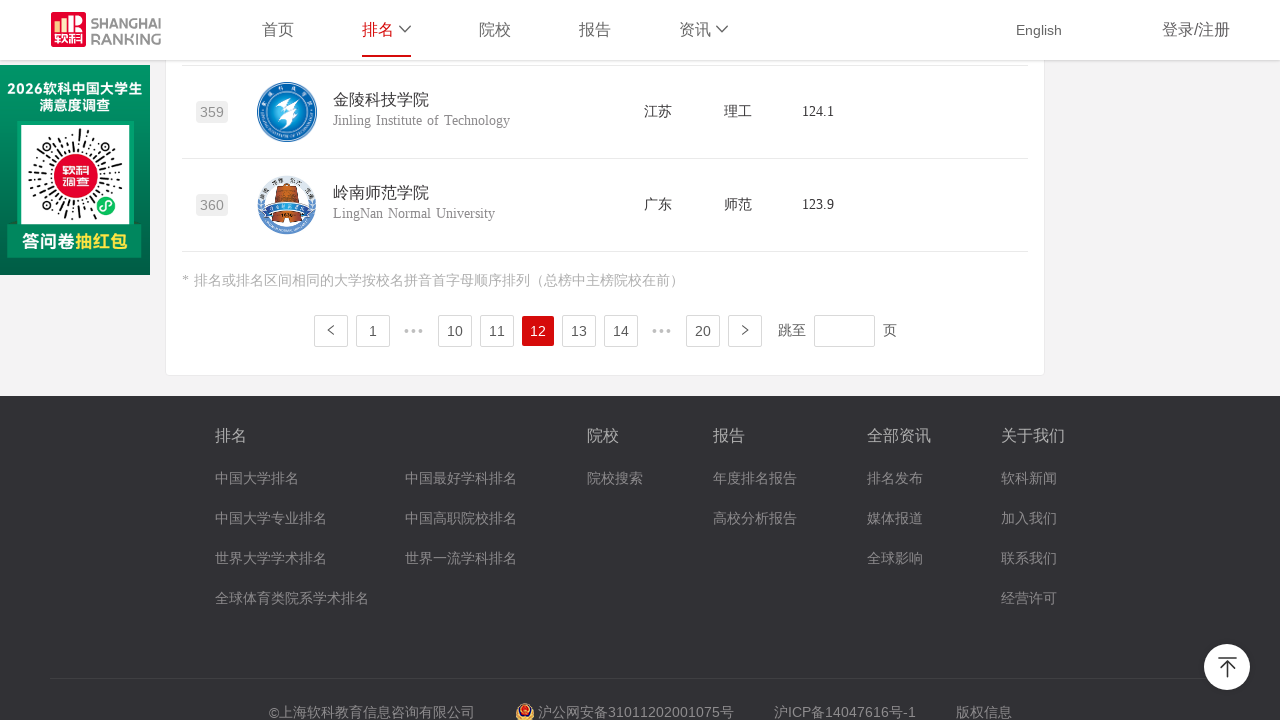

Clicked next page button (position 11) to navigate from page 12 to page 13 at (744, 330) on xpath=//*[@id="content-box"]/ul/li[11]
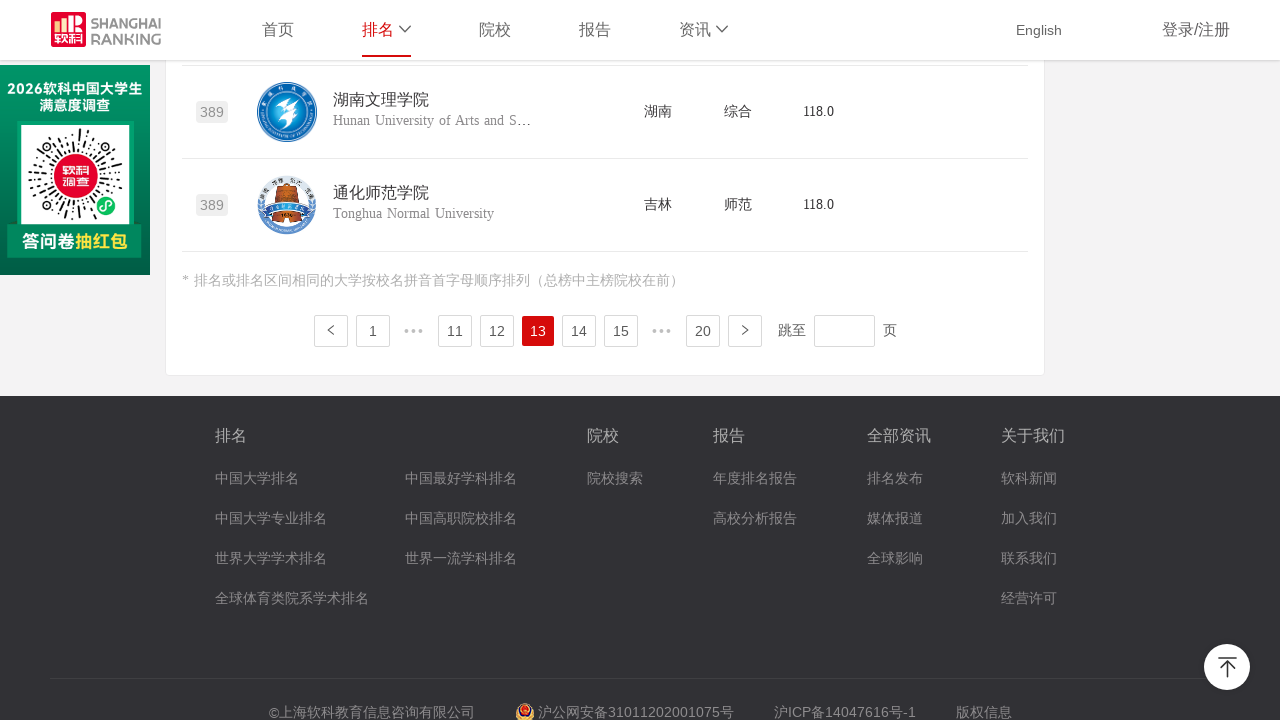

Table rows visible on page 13
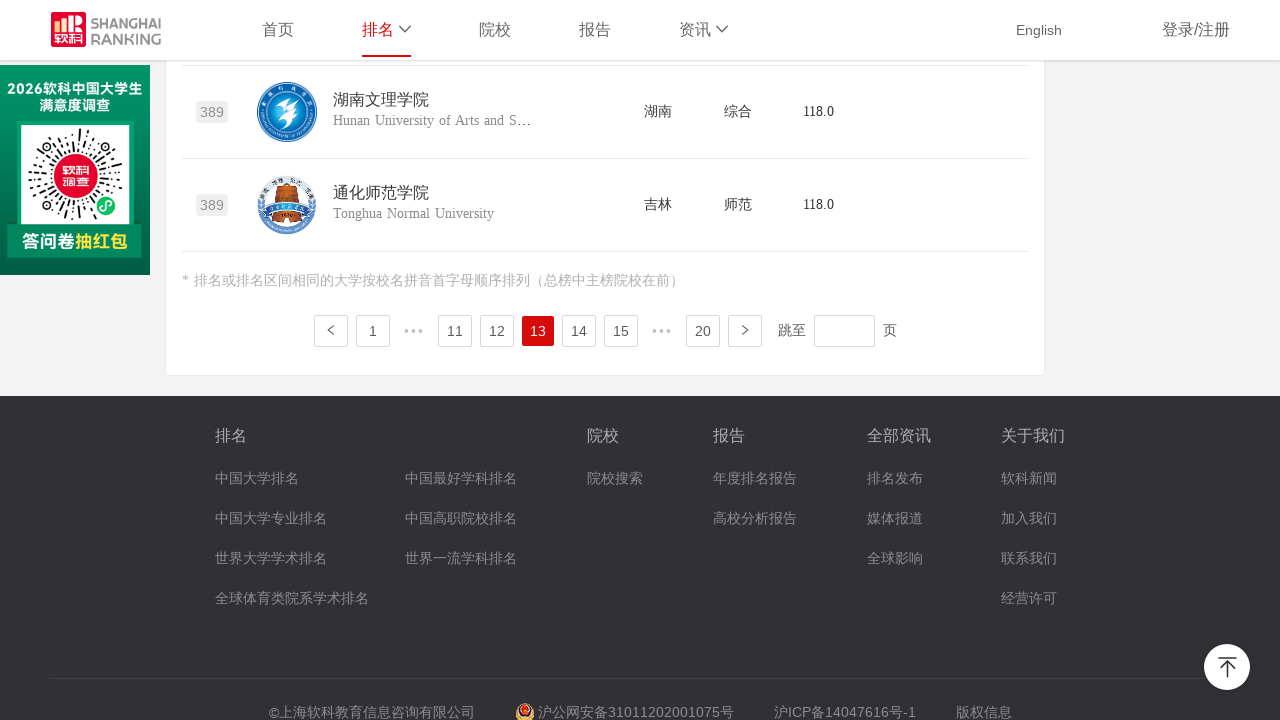

Waited for page 13 content to fully load
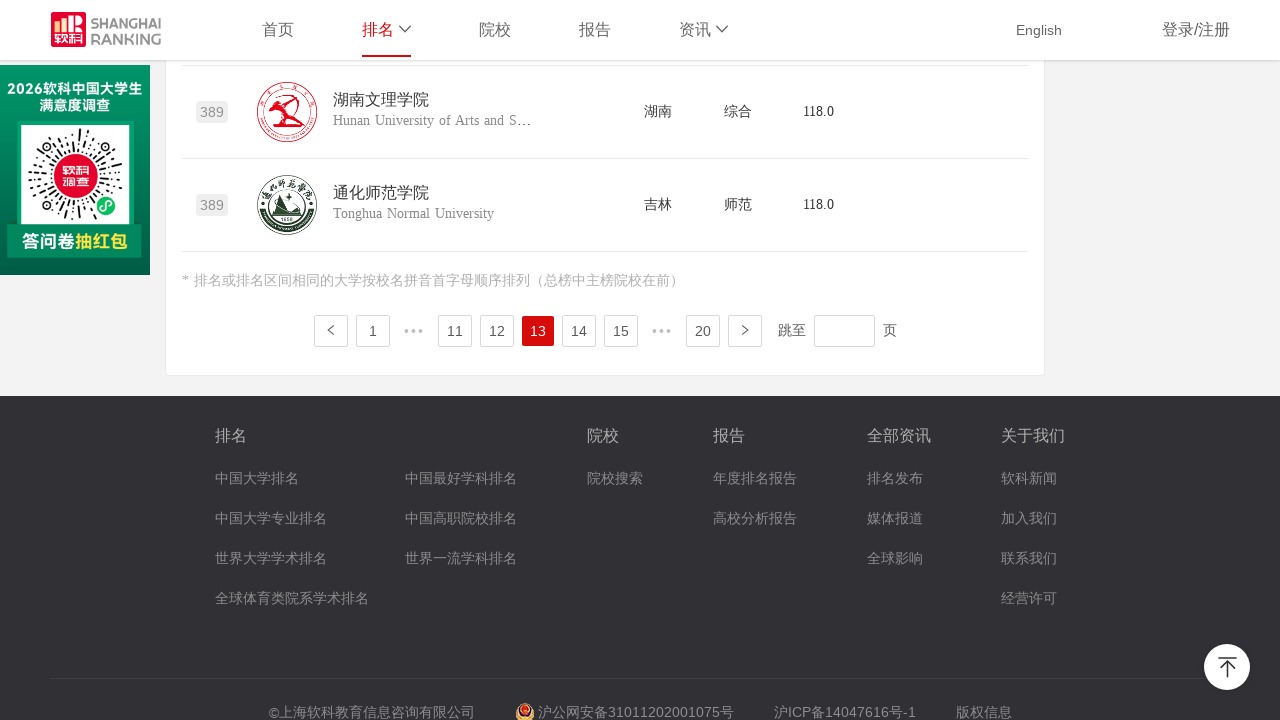

Clicked next page button (position 11) to navigate from page 13 to page 14 at (744, 330) on xpath=//*[@id="content-box"]/ul/li[11]
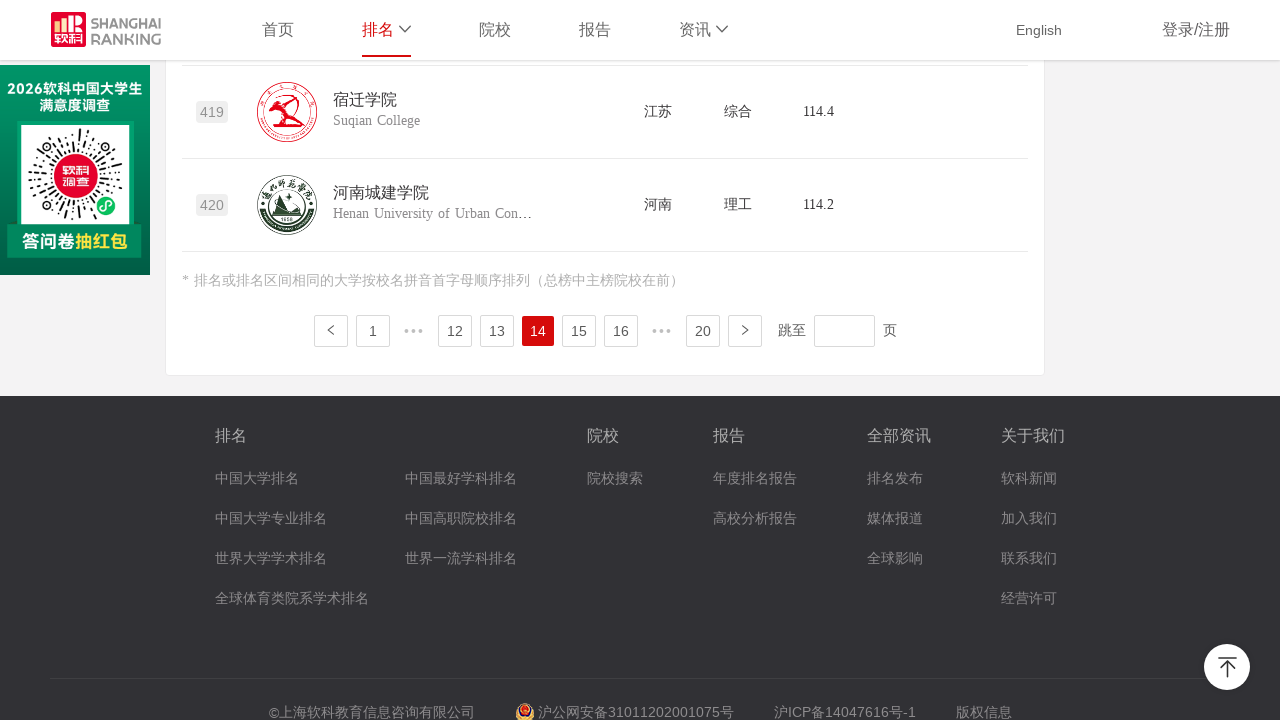

Table rows visible on page 14
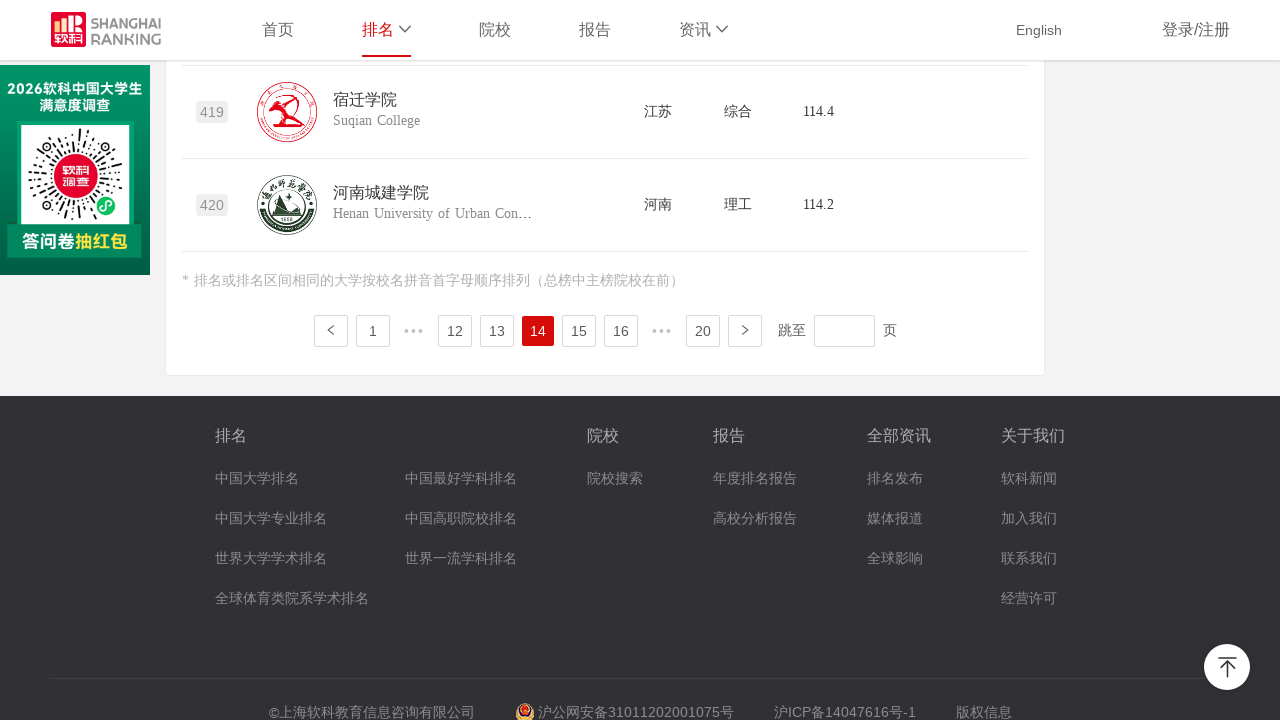

Waited for page 14 content to fully load
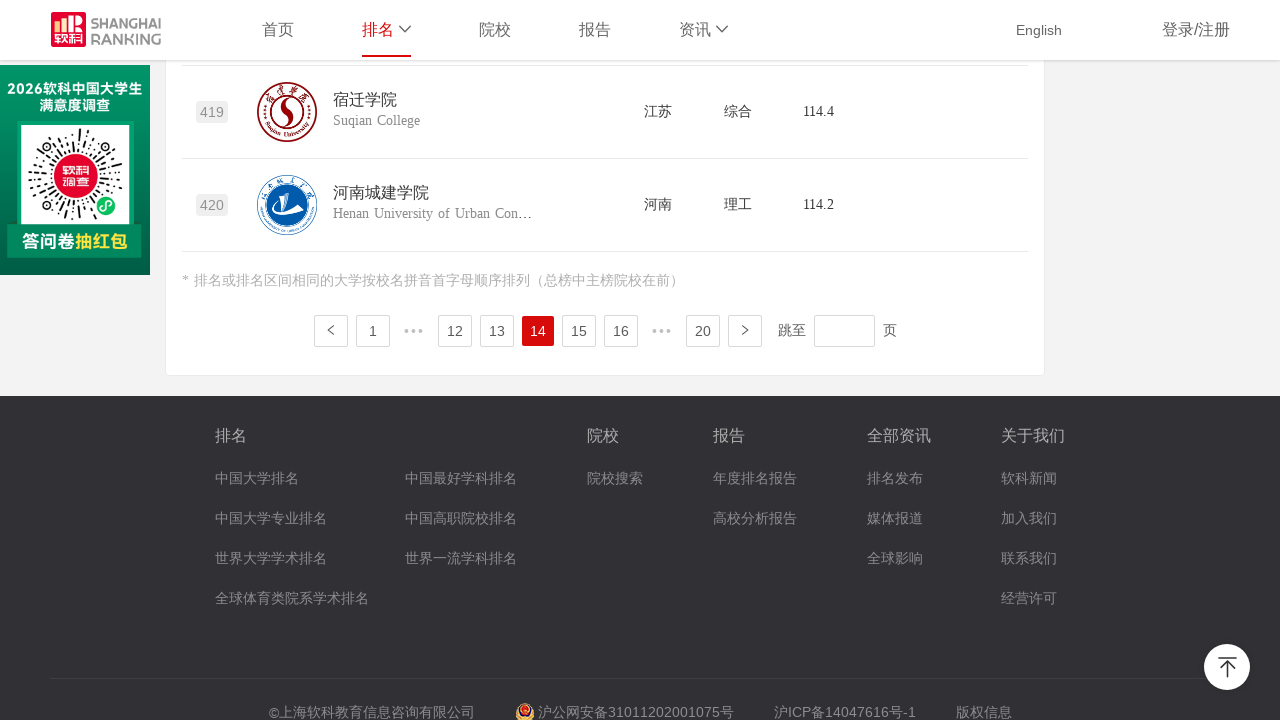

Clicked next page button (position 11) to navigate from page 14 to page 15 at (744, 330) on xpath=//*[@id="content-box"]/ul/li[11]
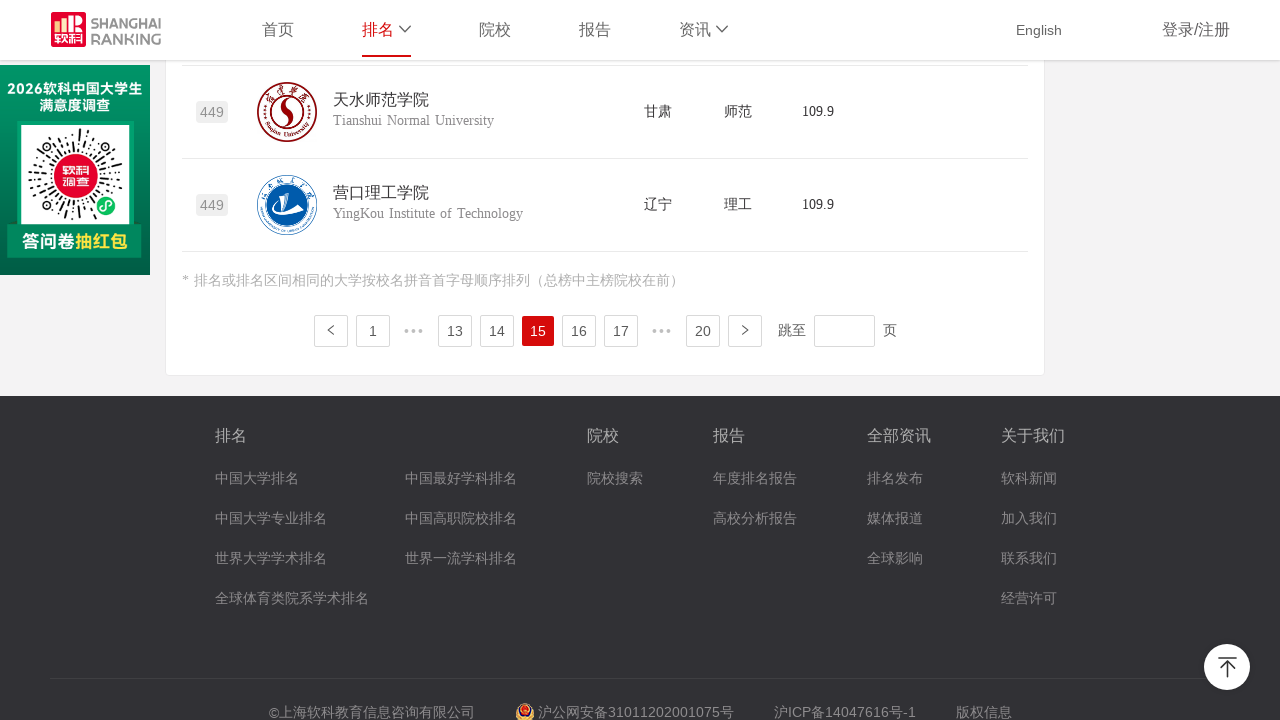

Table rows visible on page 15
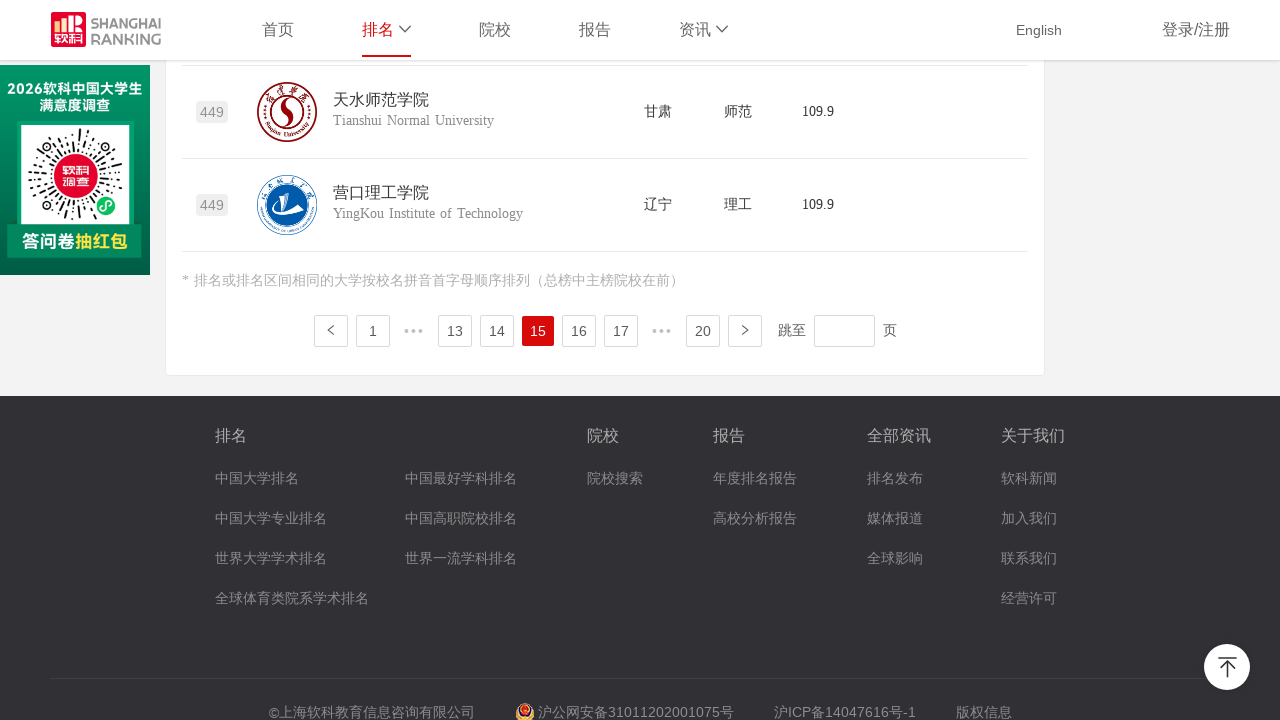

Waited for page 15 content to fully load
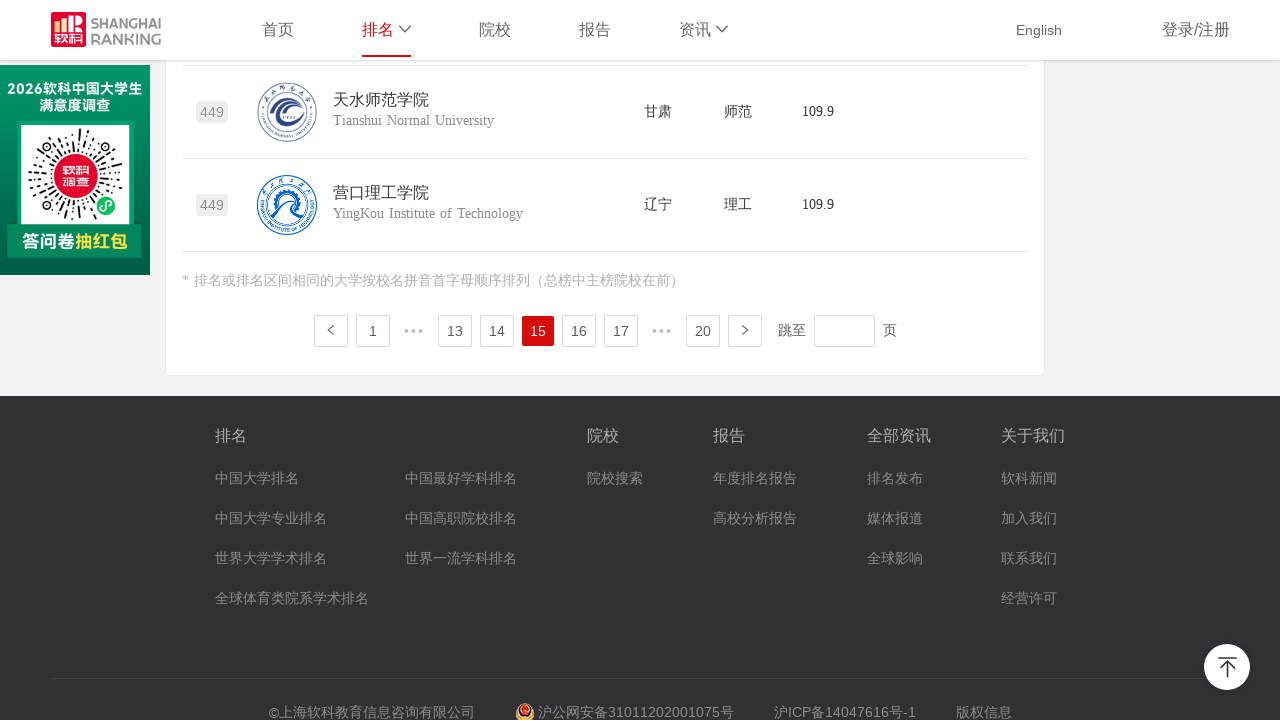

Clicked next page button (position 11) to navigate from page 15 to page 16 at (744, 330) on xpath=//*[@id="content-box"]/ul/li[11]
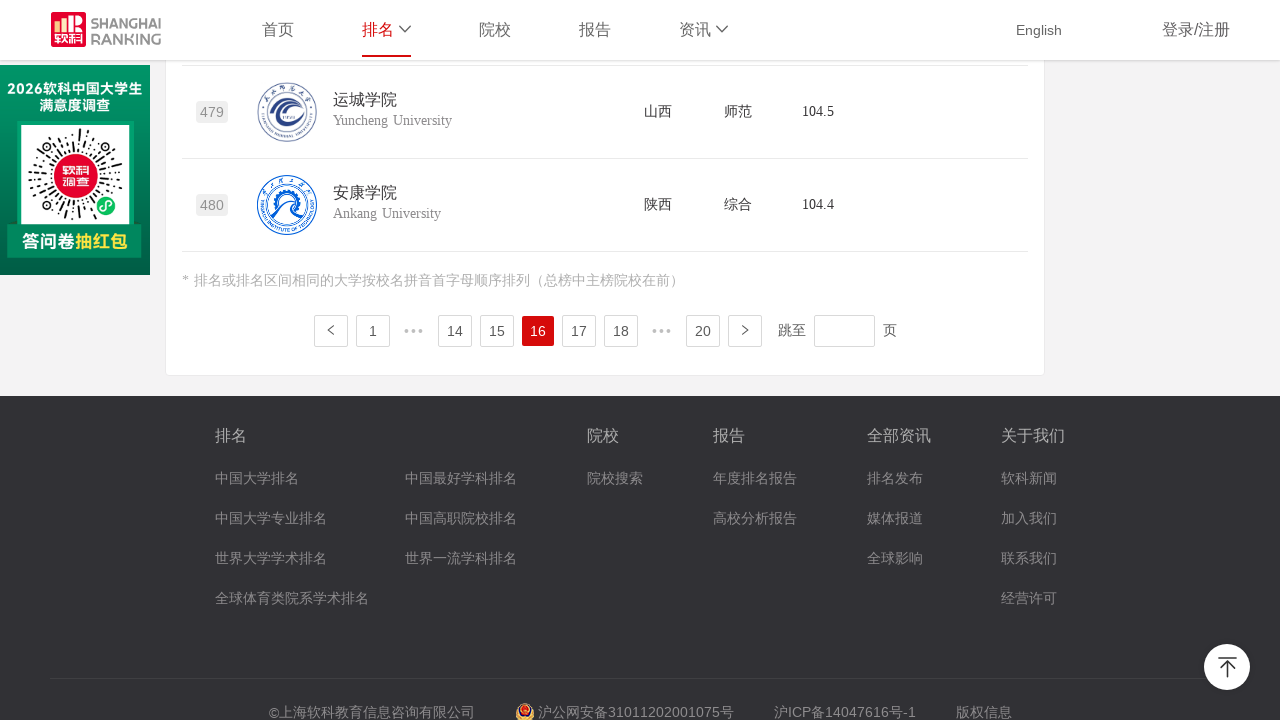

Table rows visible on page 16
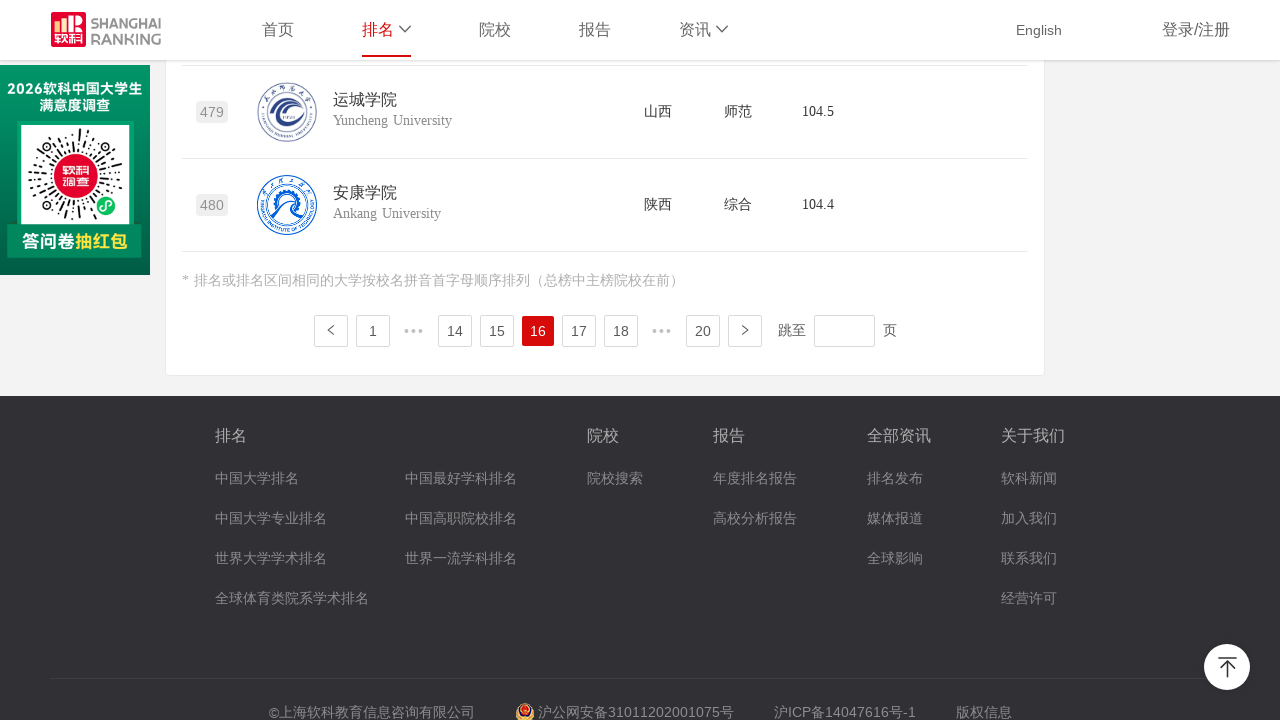

Waited for page 16 content to fully load
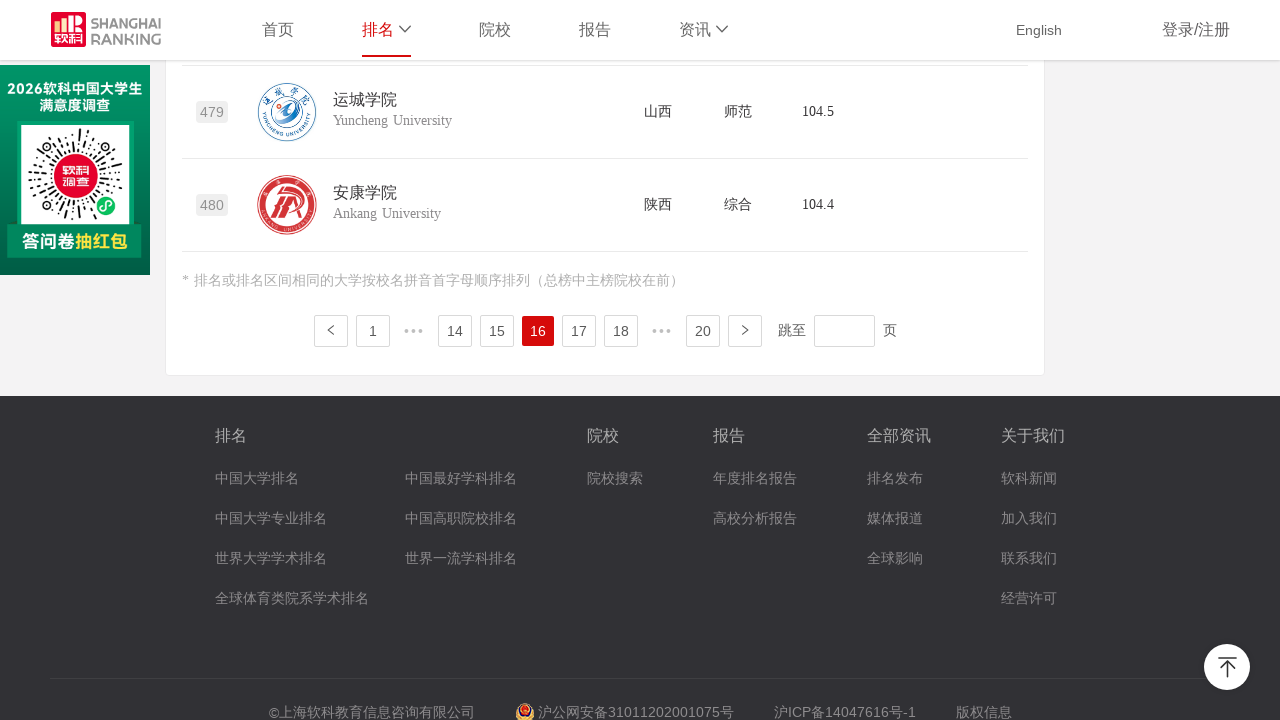

Clicked next page button (position 11) to navigate from page 16 to page 17 at (744, 330) on xpath=//*[@id="content-box"]/ul/li[11]
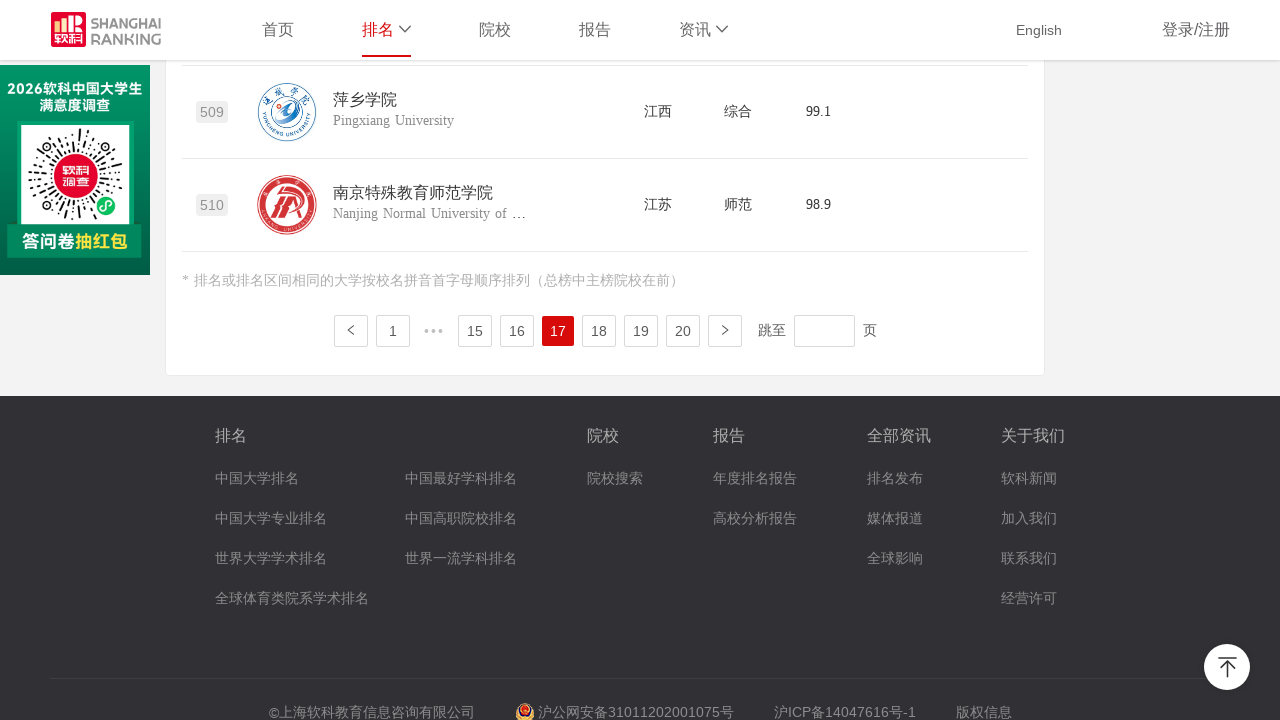

Table rows visible on page 17
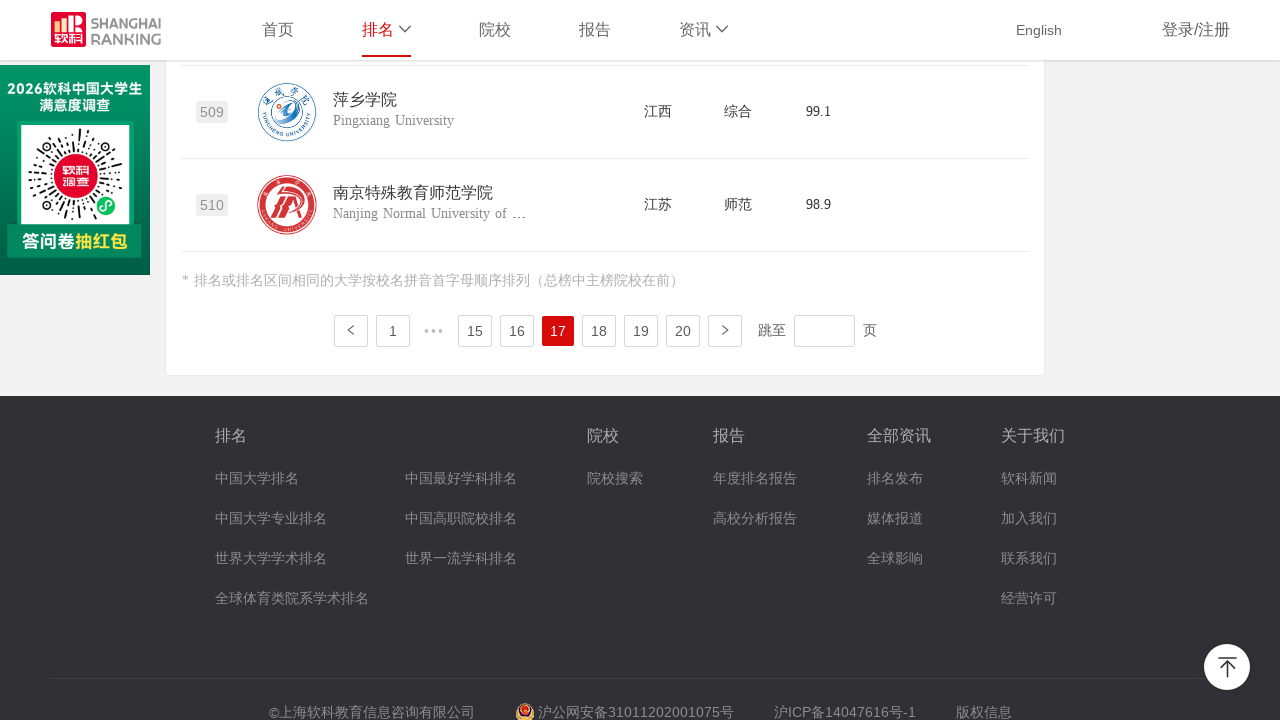

Waited for page 17 content to fully load
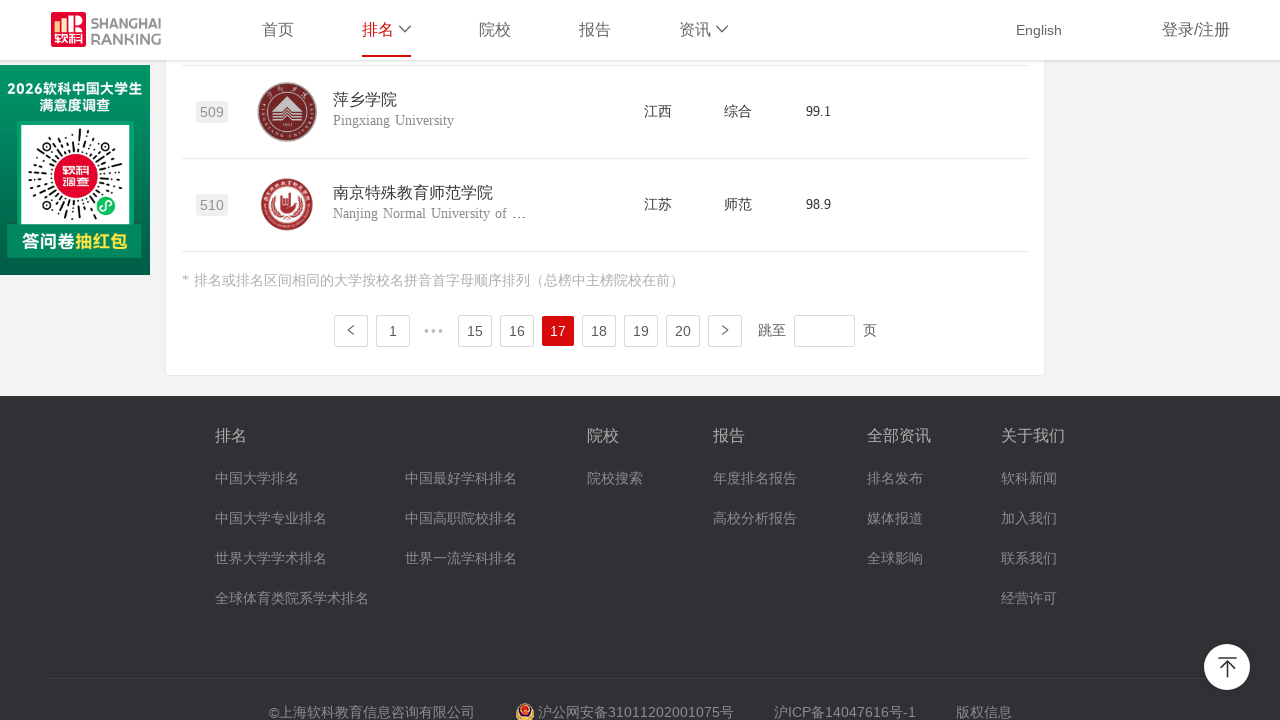

Clicked next page button (position 10) to navigate from page 17 to page 18 at (724, 330) on xpath=//*[@id="content-box"]/ul/li[10]
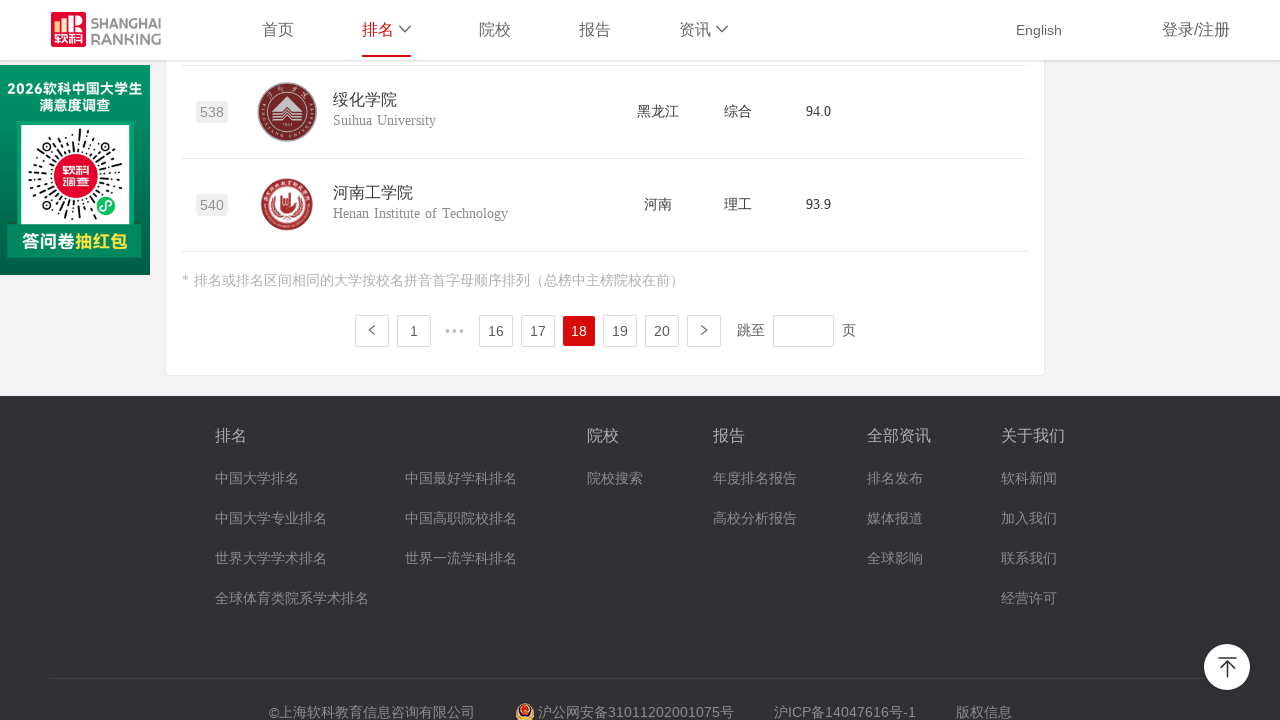

Table rows visible on page 18
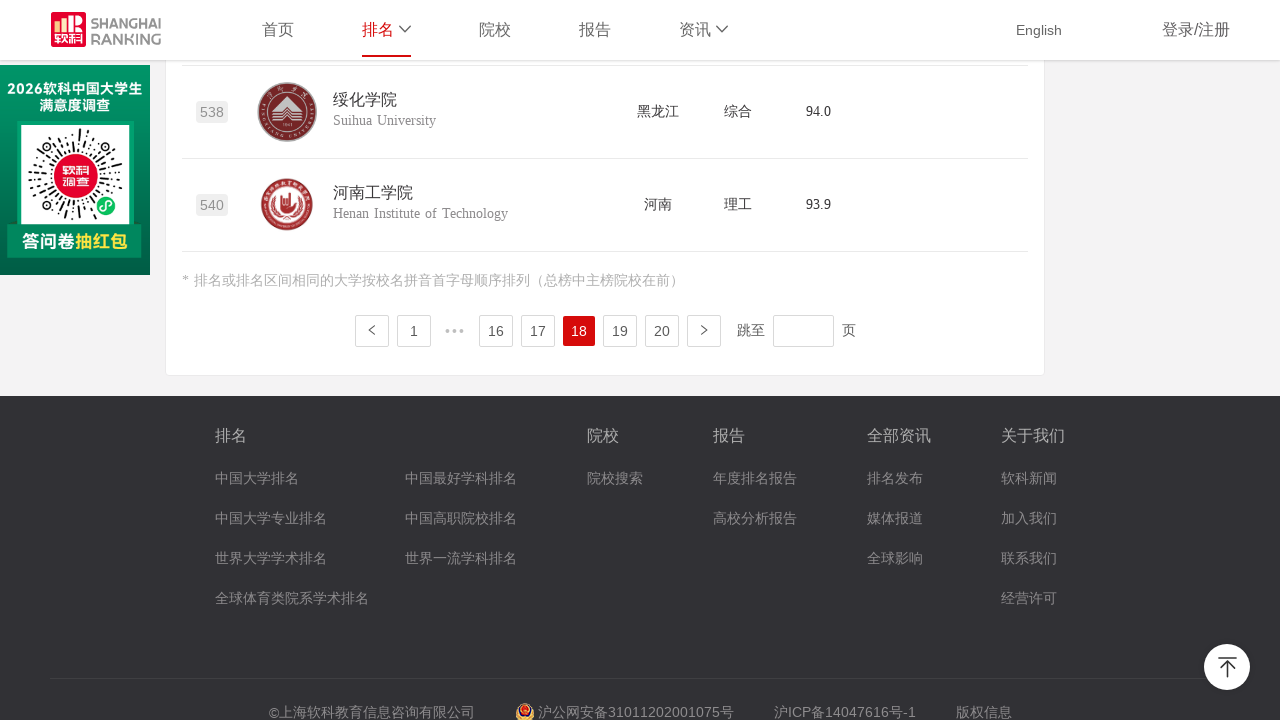

Waited for page 18 content to fully load
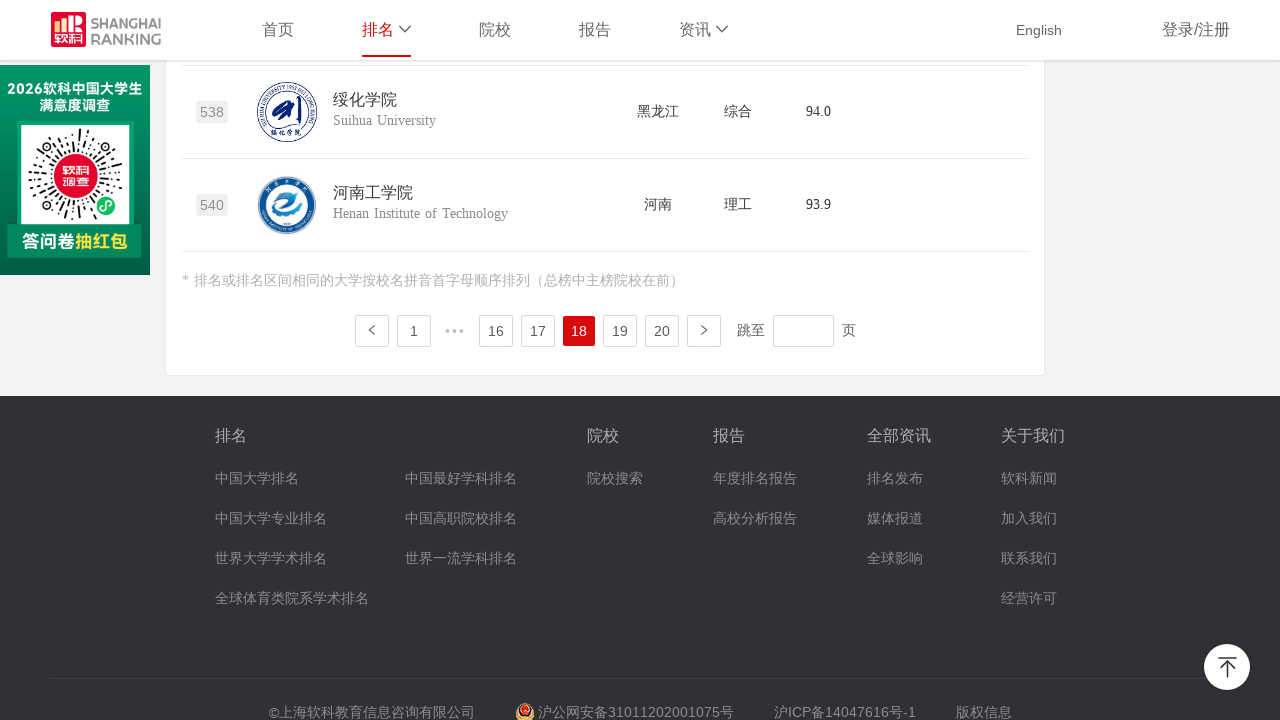

Clicked next page button (position 9) to navigate from page 18 to page 19 at (704, 330) on xpath=//*[@id="content-box"]/ul/li[9]
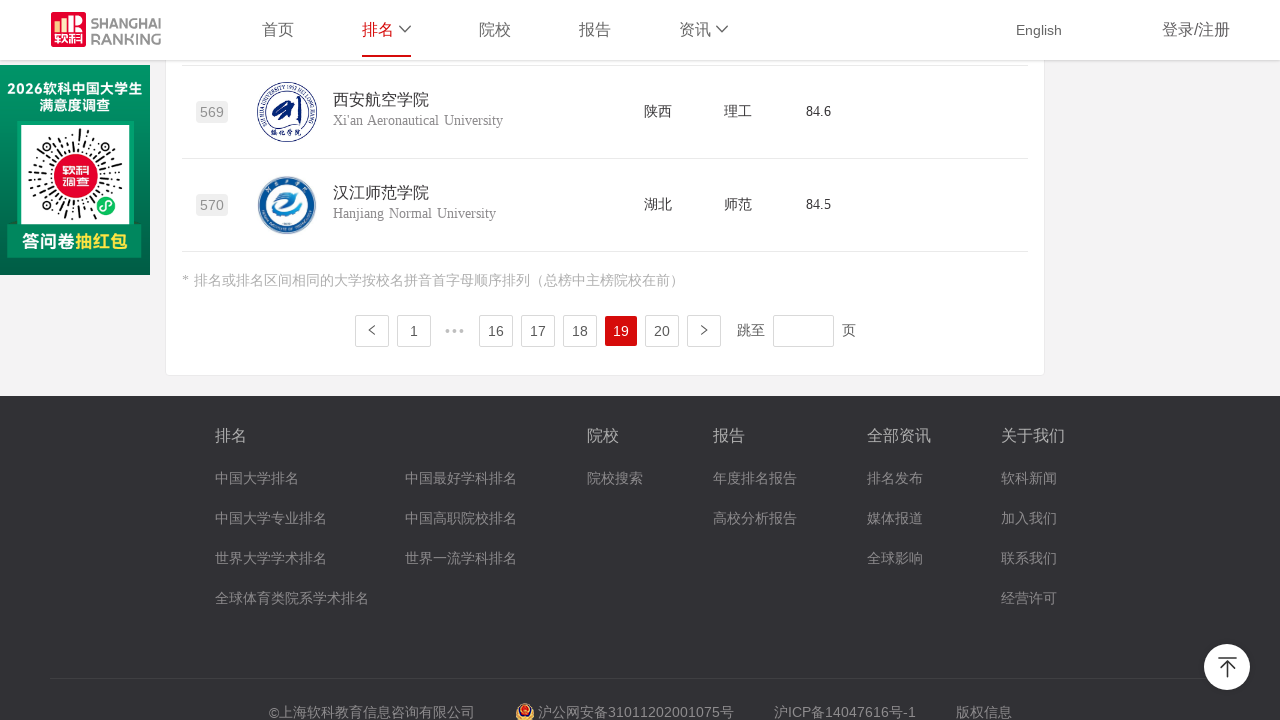

Table rows visible on page 19
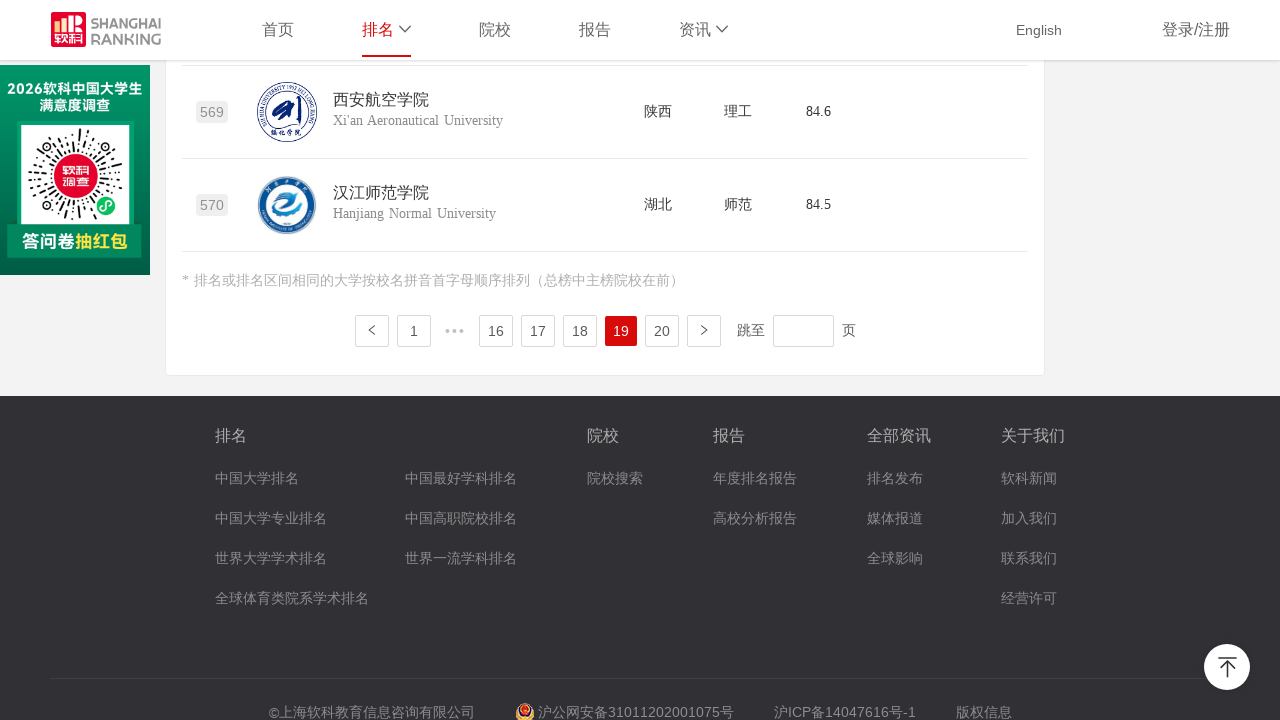

Waited for page 19 content to fully load
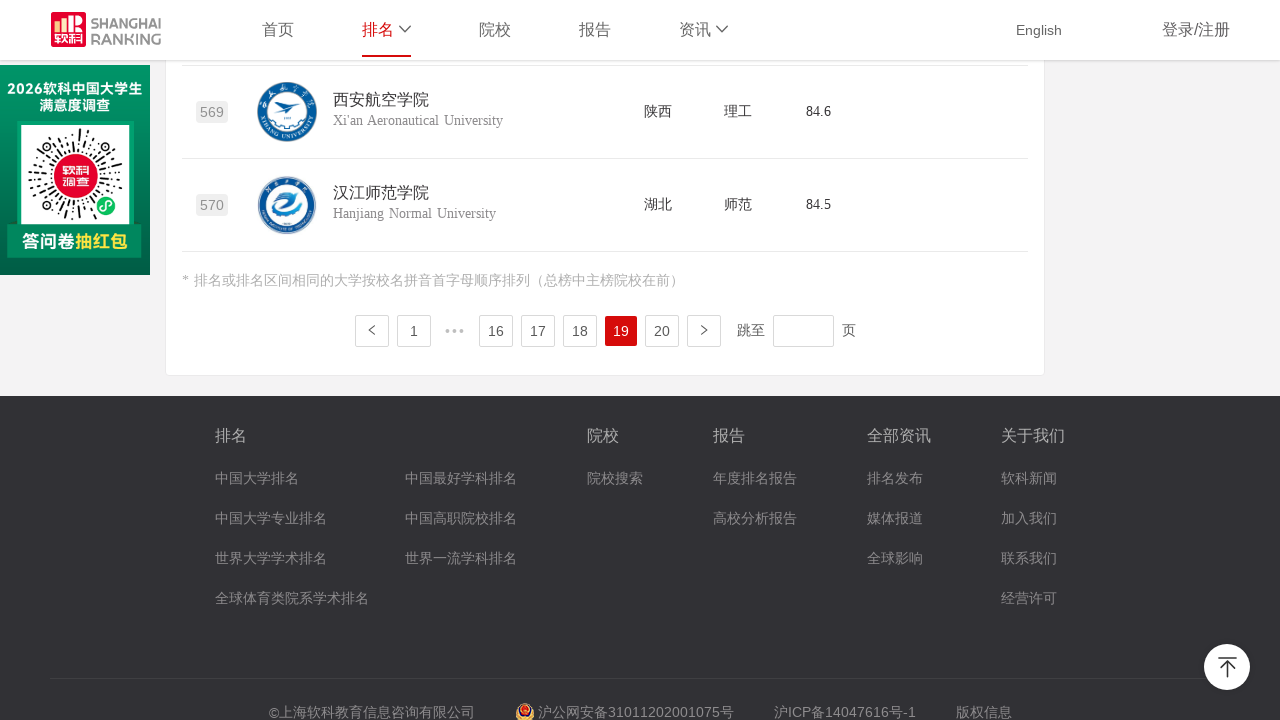

Clicked next page button (position 9) to navigate from page 19 to page 20 at (704, 330) on xpath=//*[@id="content-box"]/ul/li[9]
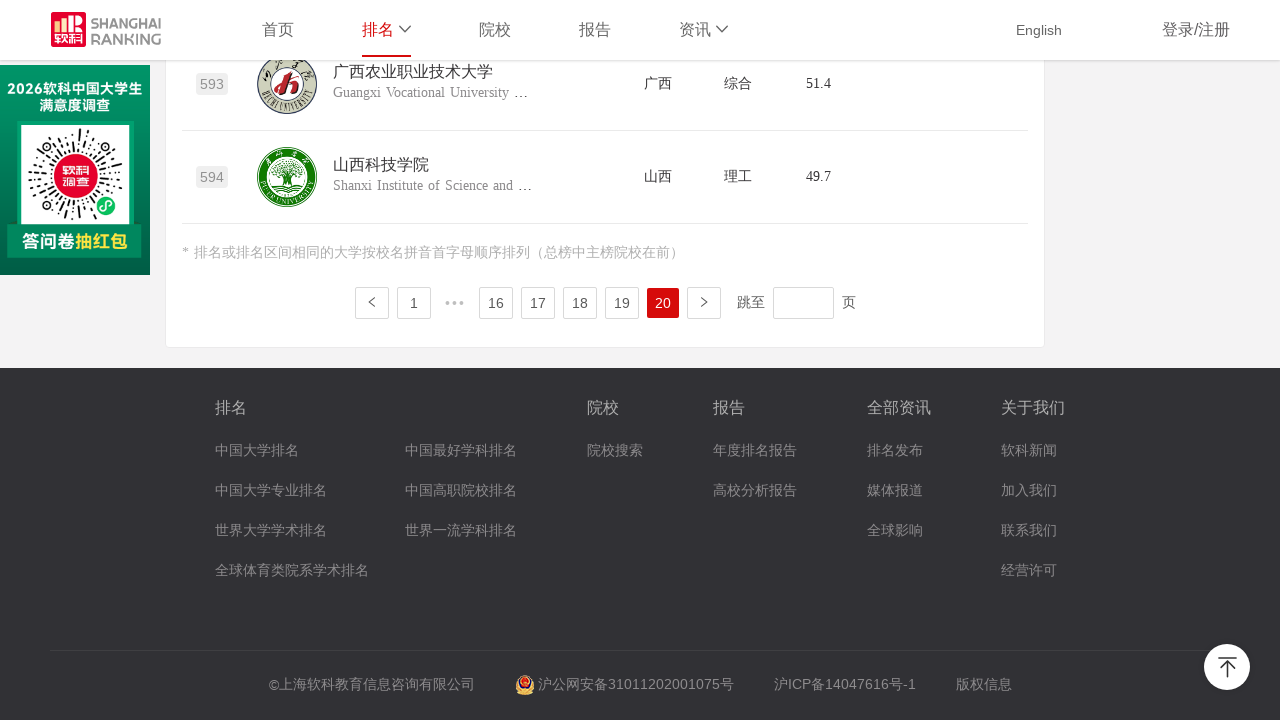

Table rows visible on page 20
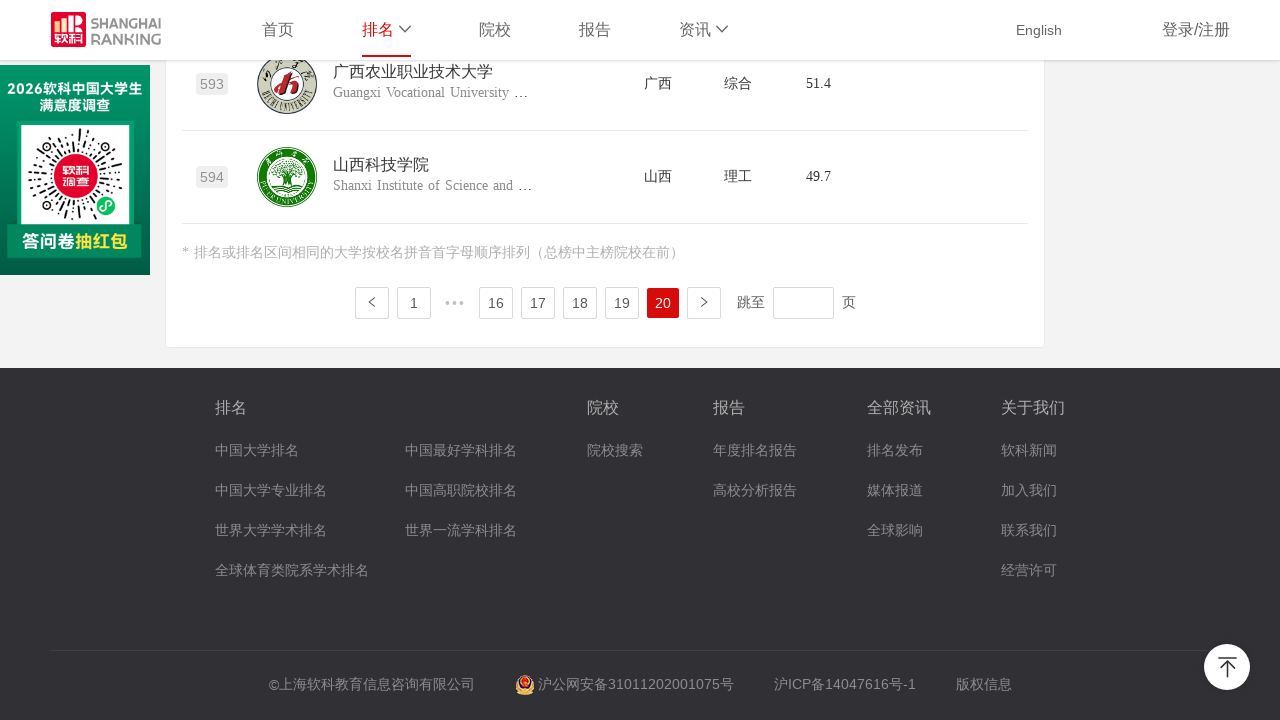

Waited for page 20 content to fully load
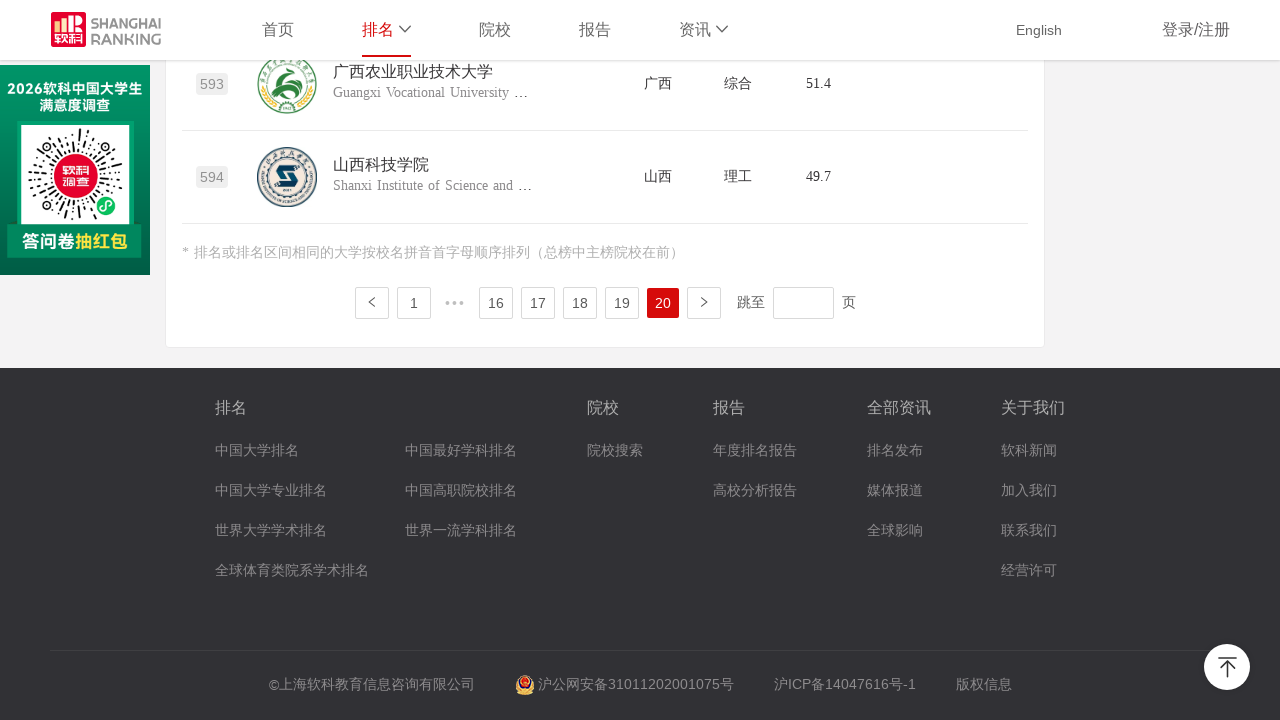

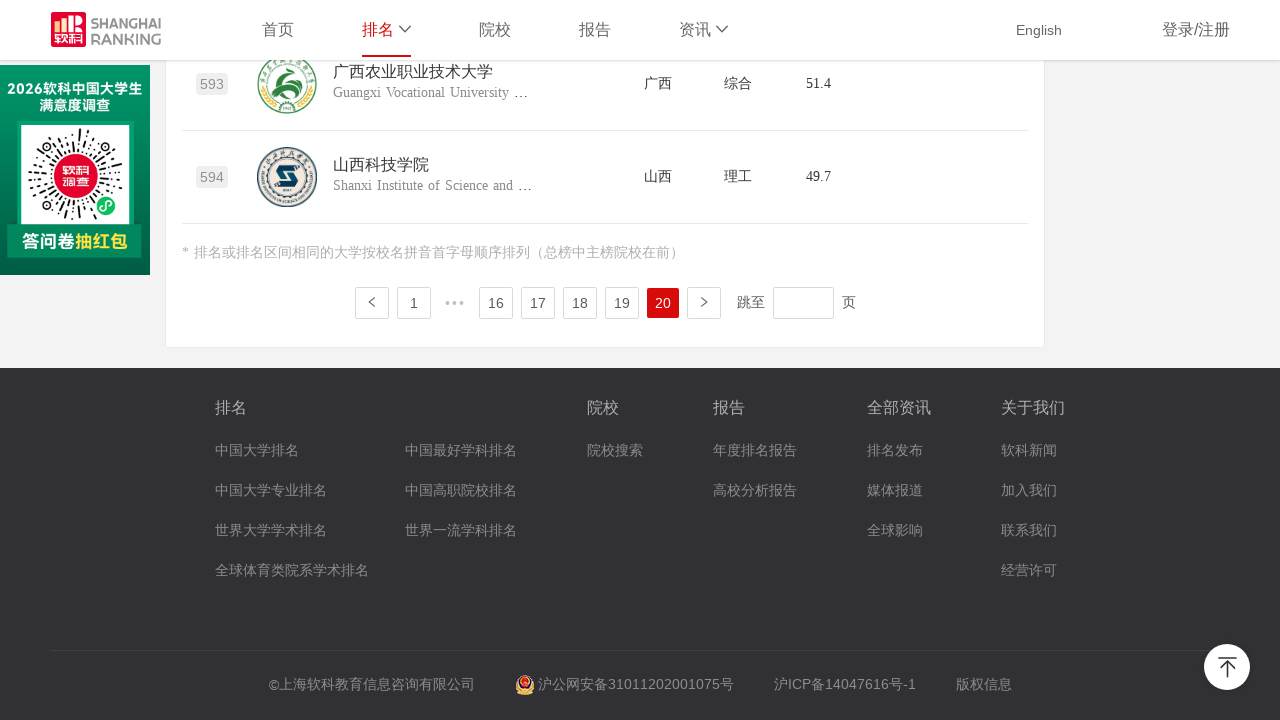